Tests checkbox and radio button interactions on a demo site by locating various vehicle checkboxes (Tricycle, Van, SUV, Sedan) and a Magazines radio button, checking their states, and toggling their selection.

Starting URL: https://chandanachaitanya.github.io/selenium-practice-site/

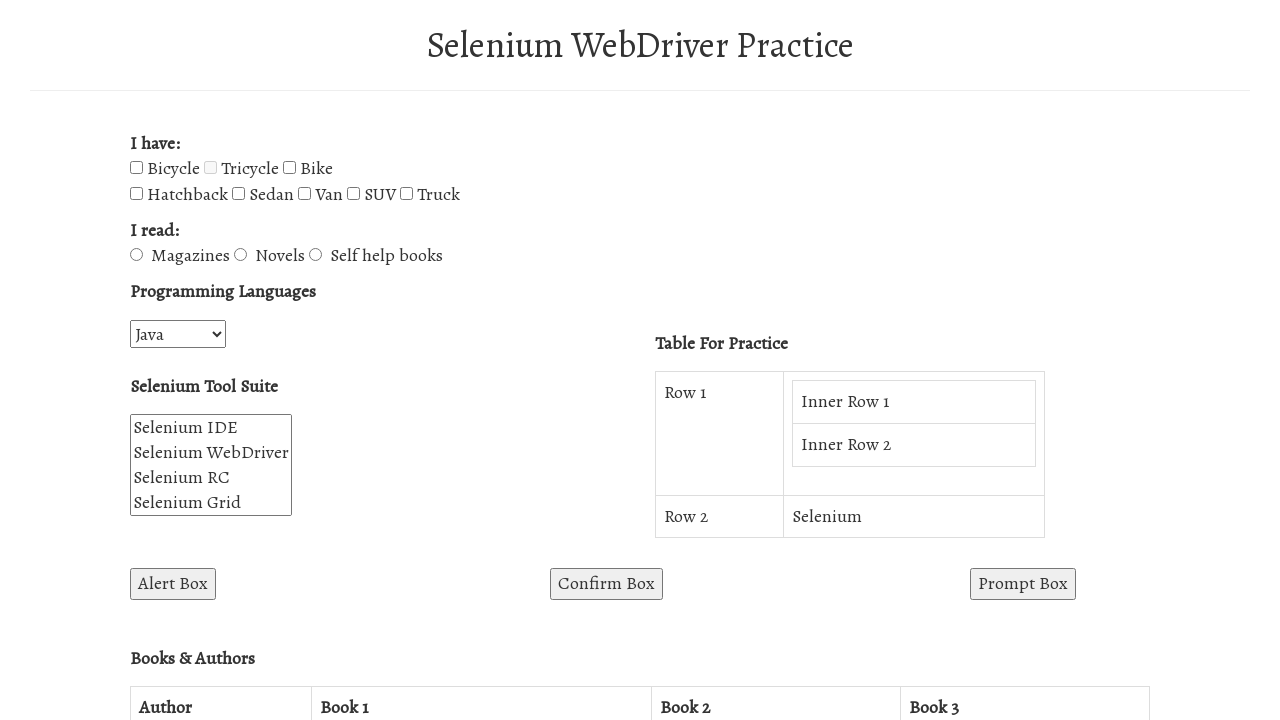

Located Tricycle checkbox element
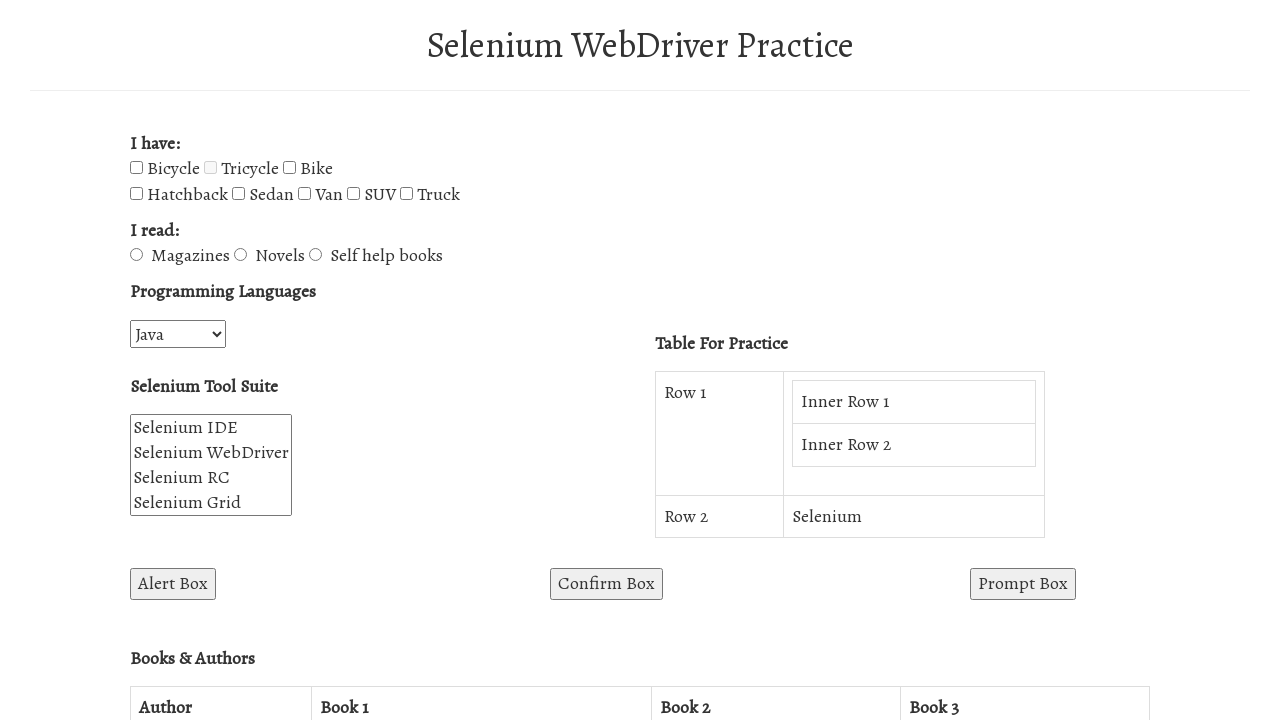

Checked if Tricycle checkbox is visible
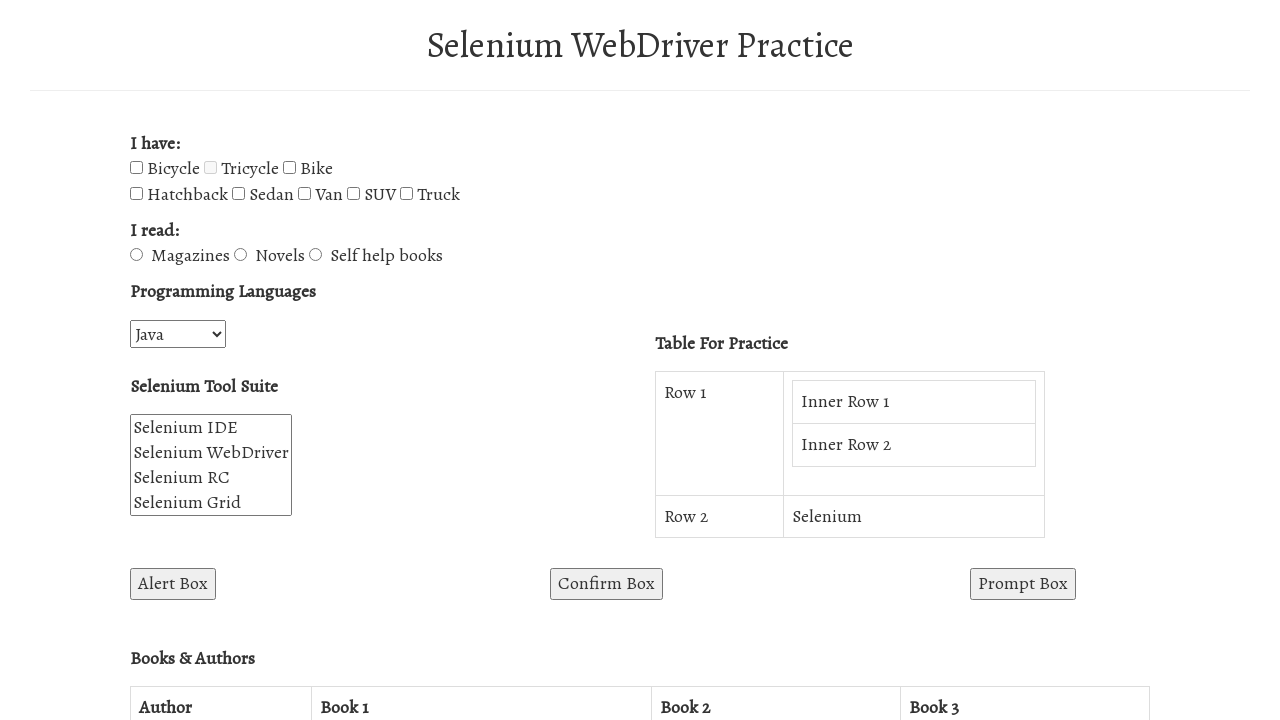

Tricycle checkbox is disabled, could not click
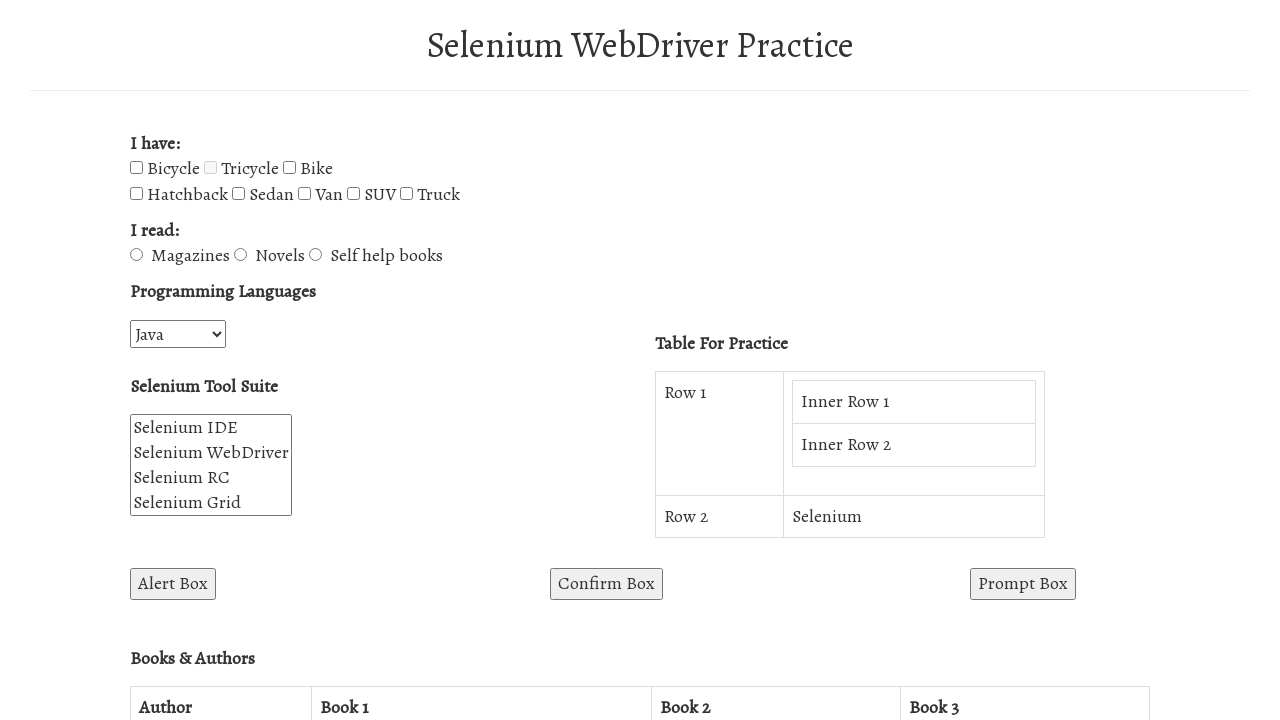

Located all checkbox elements
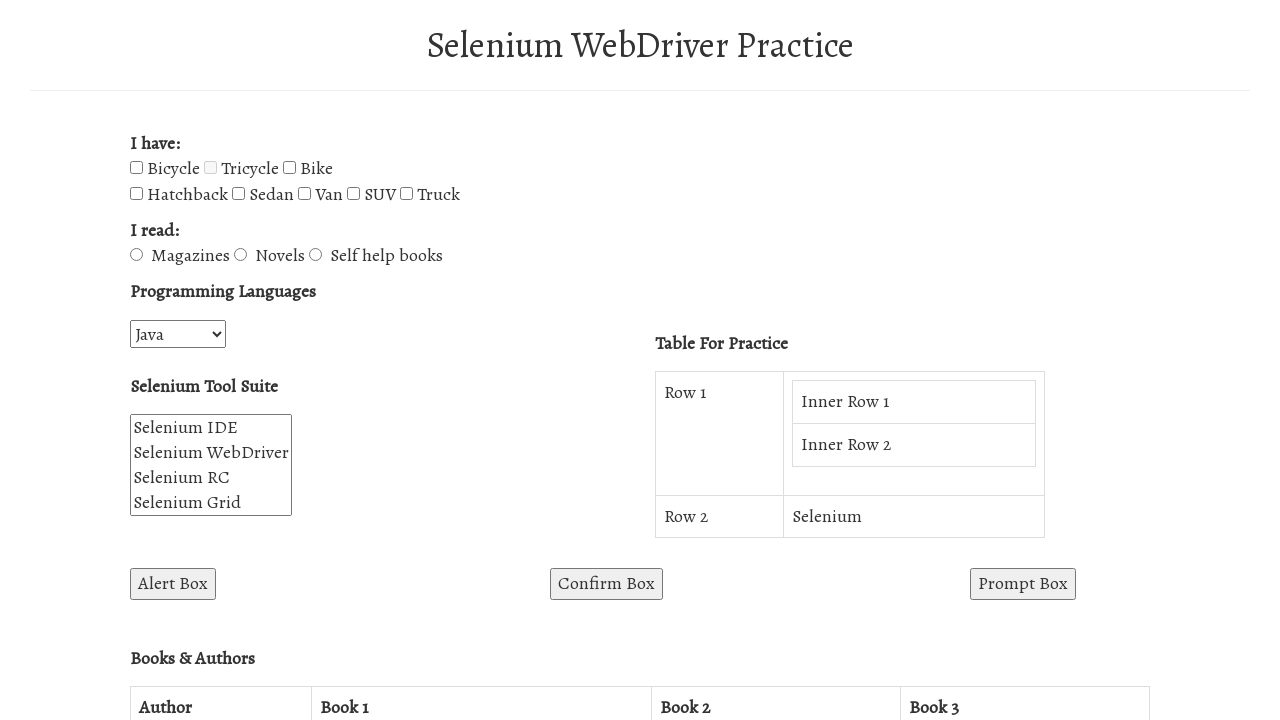

Counted 8 total checkboxes
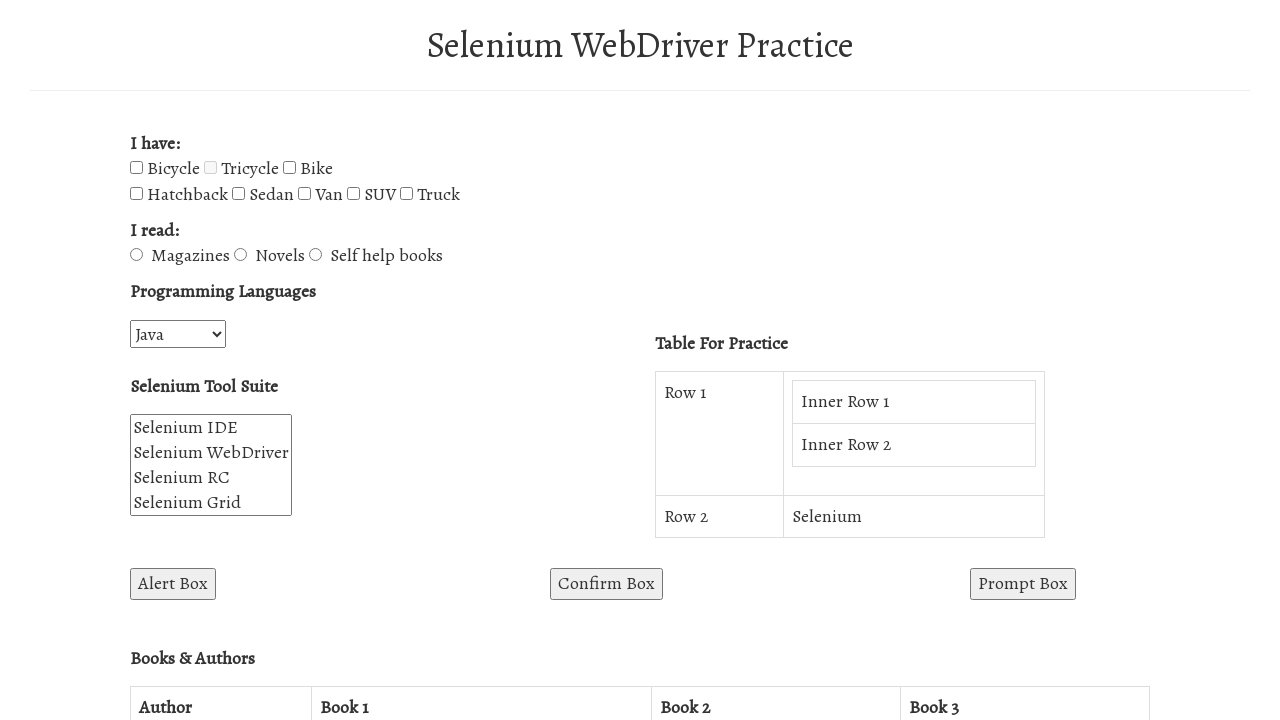

Selected checkbox at index 0
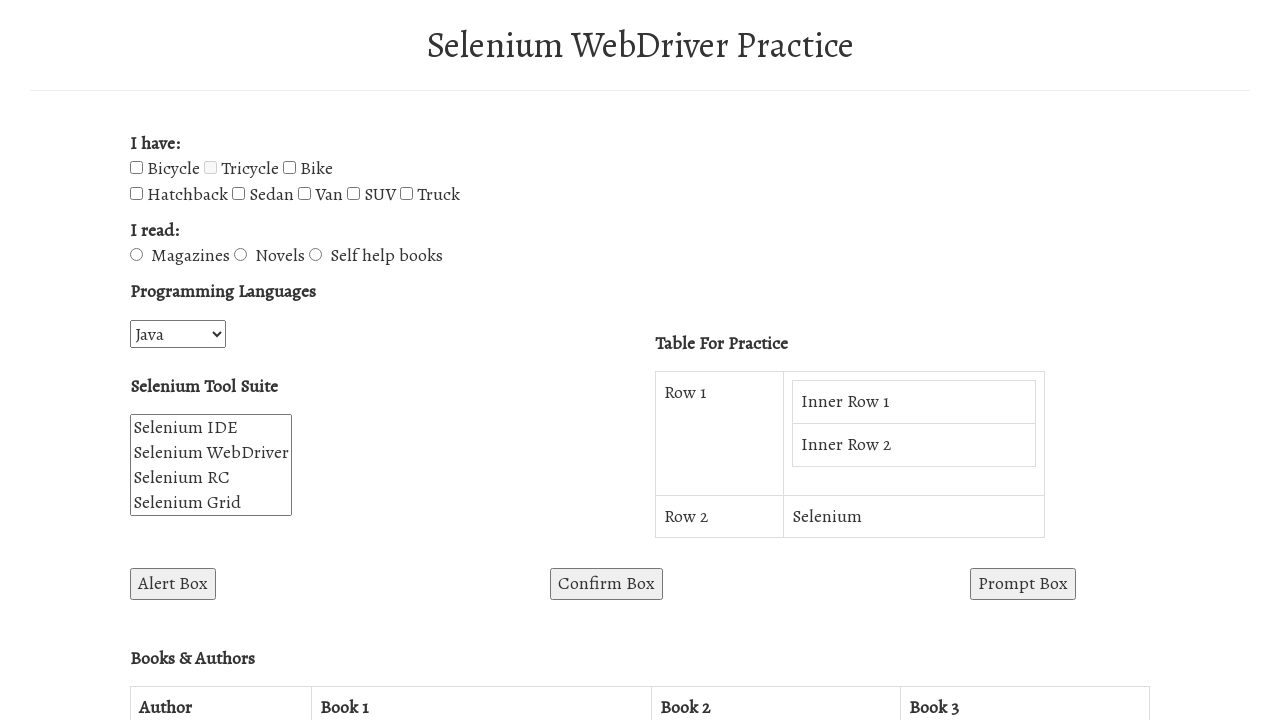

Retrieved value attribute from checkbox: Bicycle
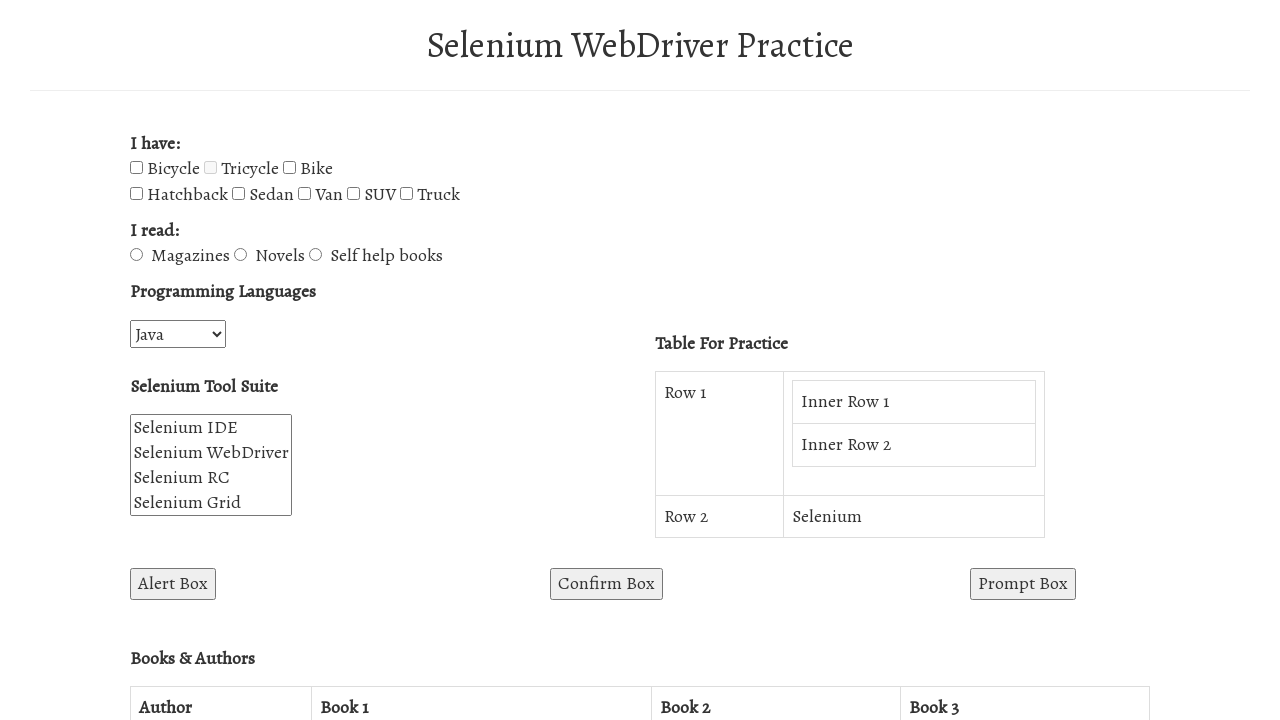

Selected checkbox at index 1
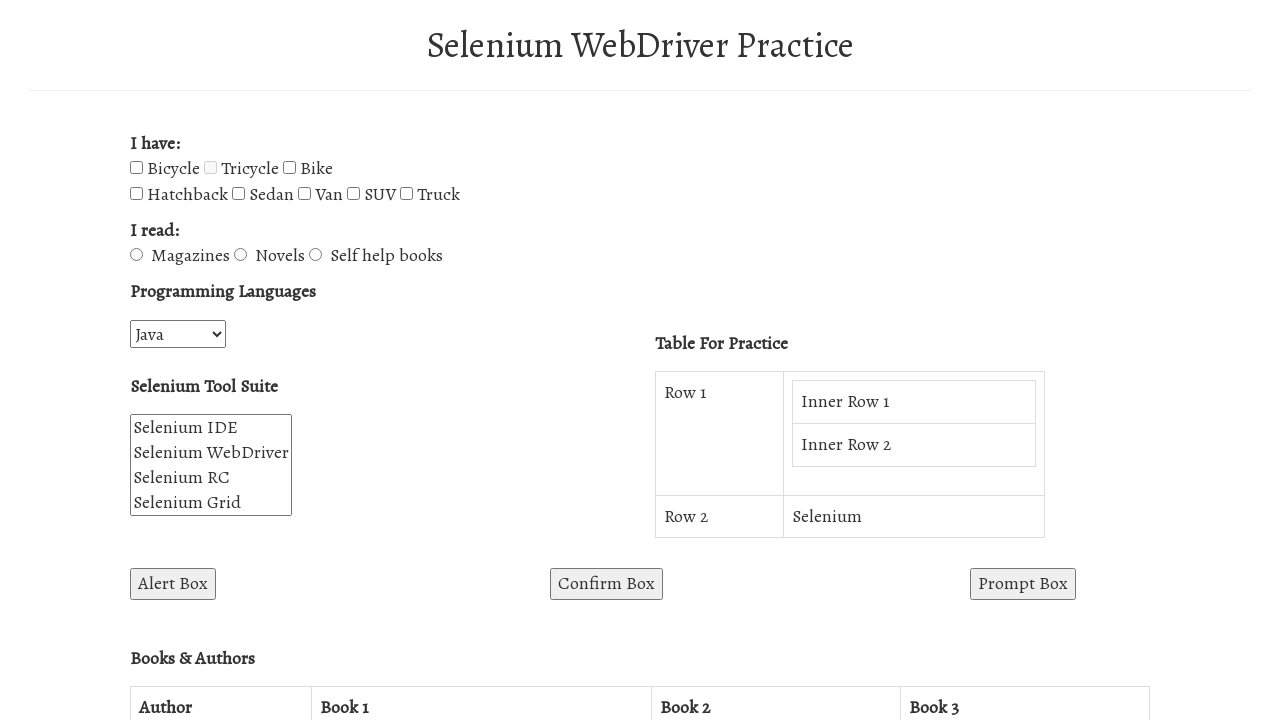

Retrieved value attribute from checkbox: Tricycle
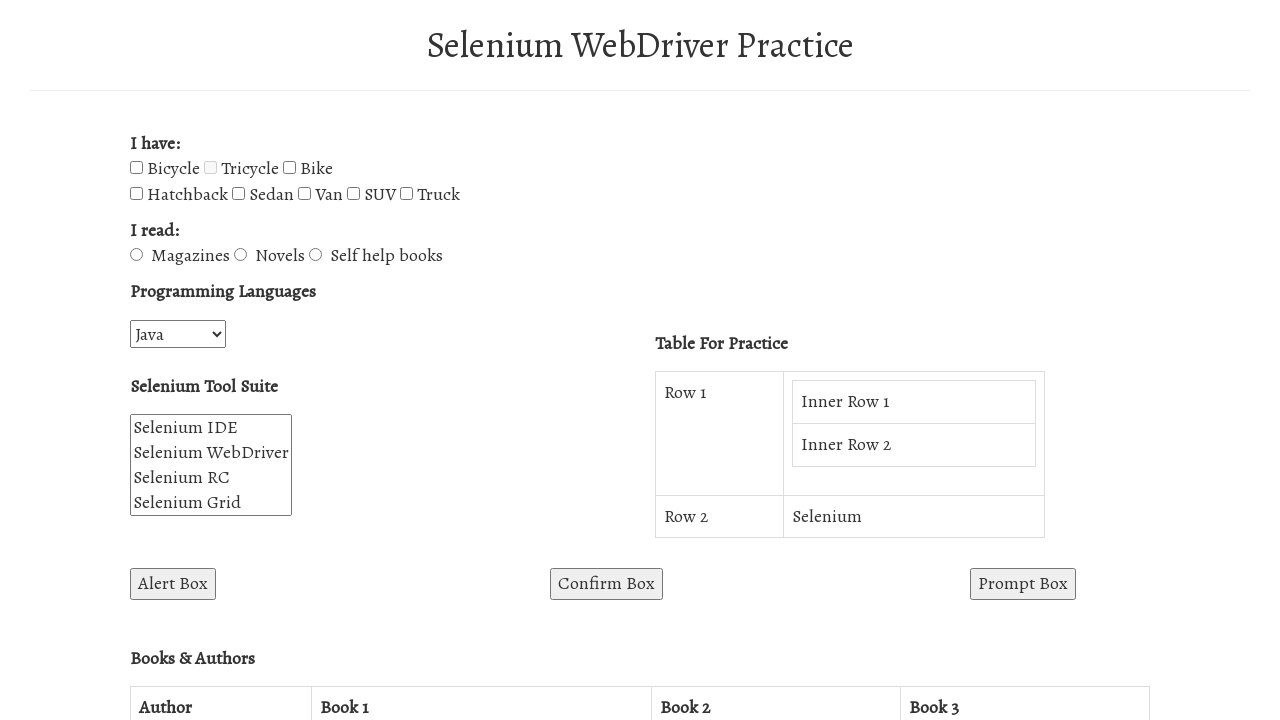

Selected checkbox at index 2
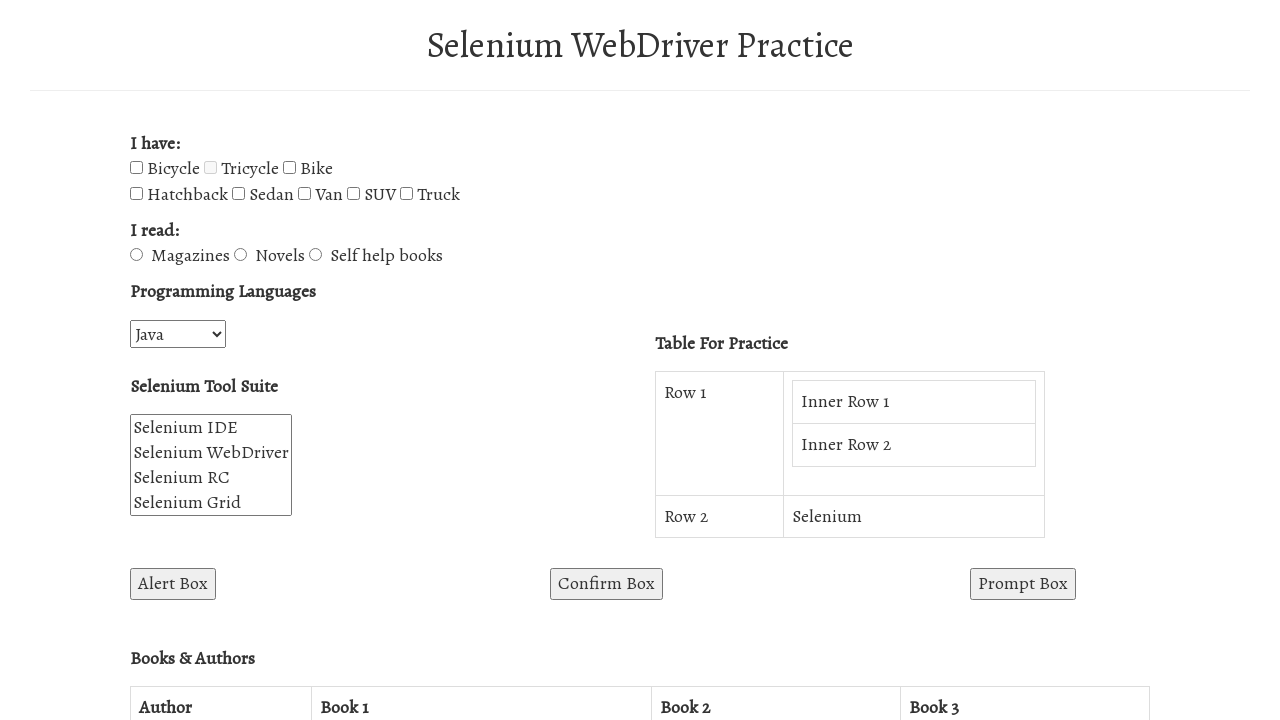

Retrieved value attribute from checkbox: Bike
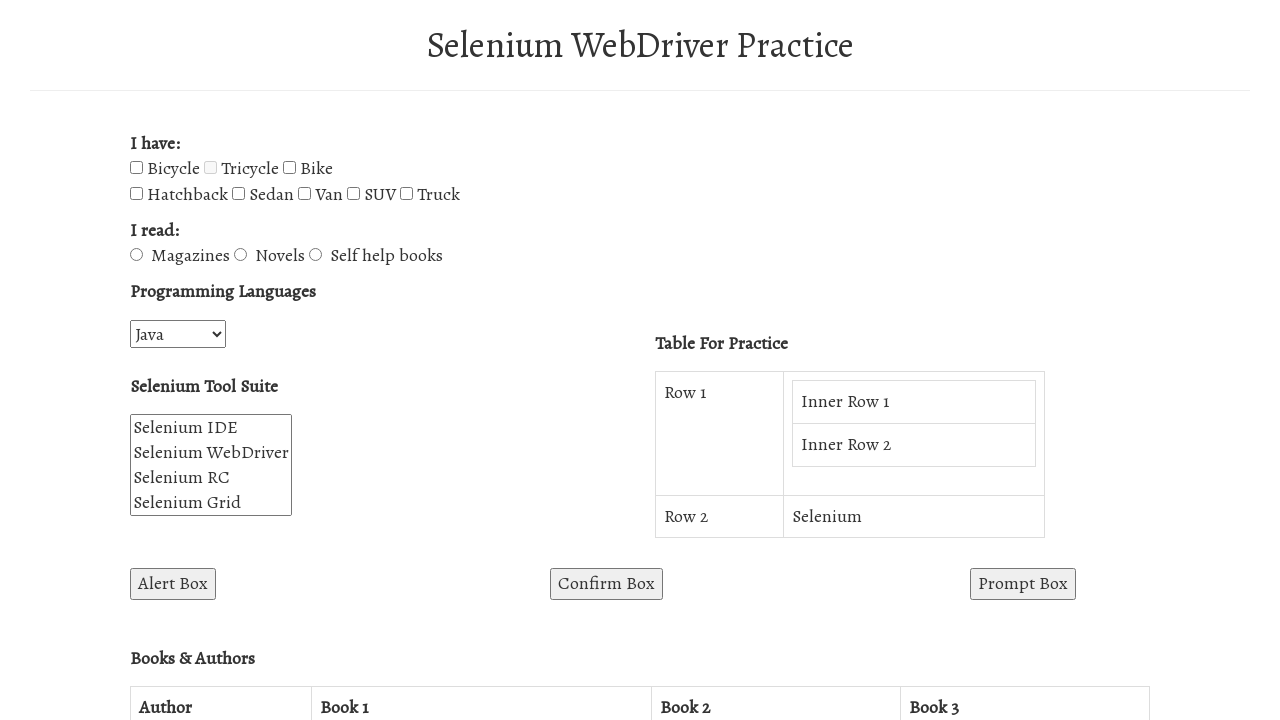

Selected checkbox at index 3
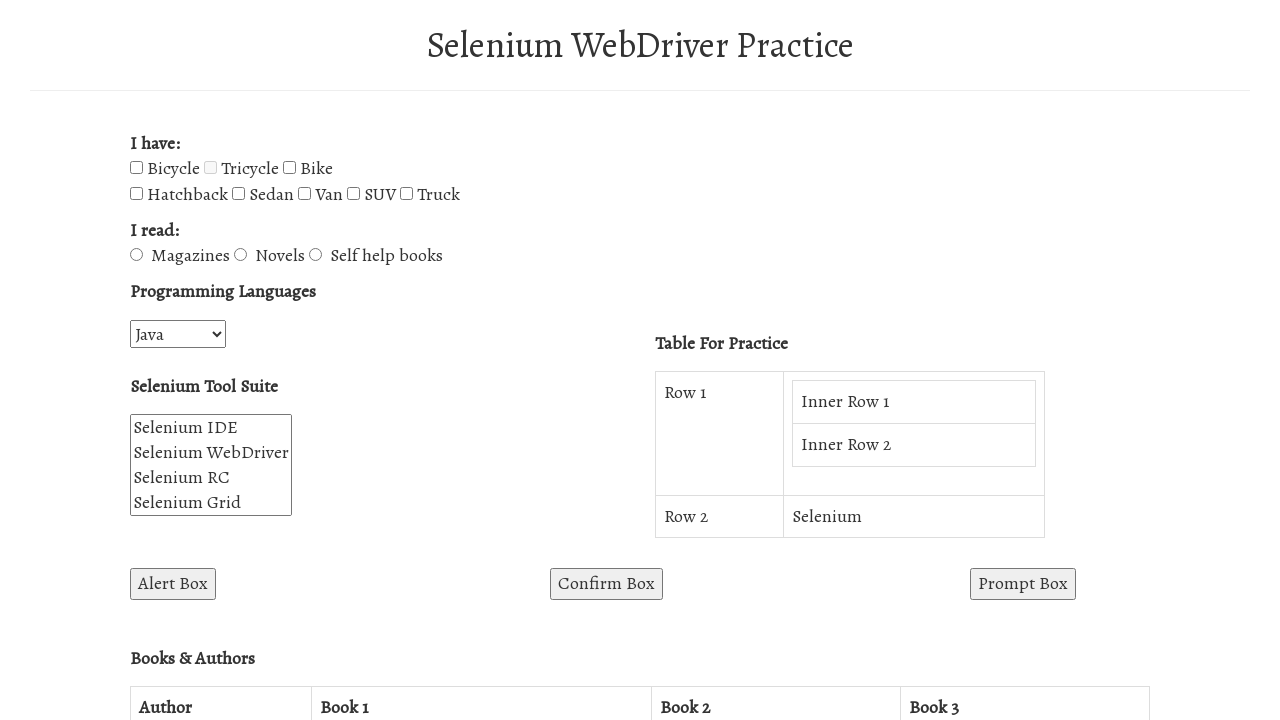

Retrieved value attribute from checkbox: Hatchback
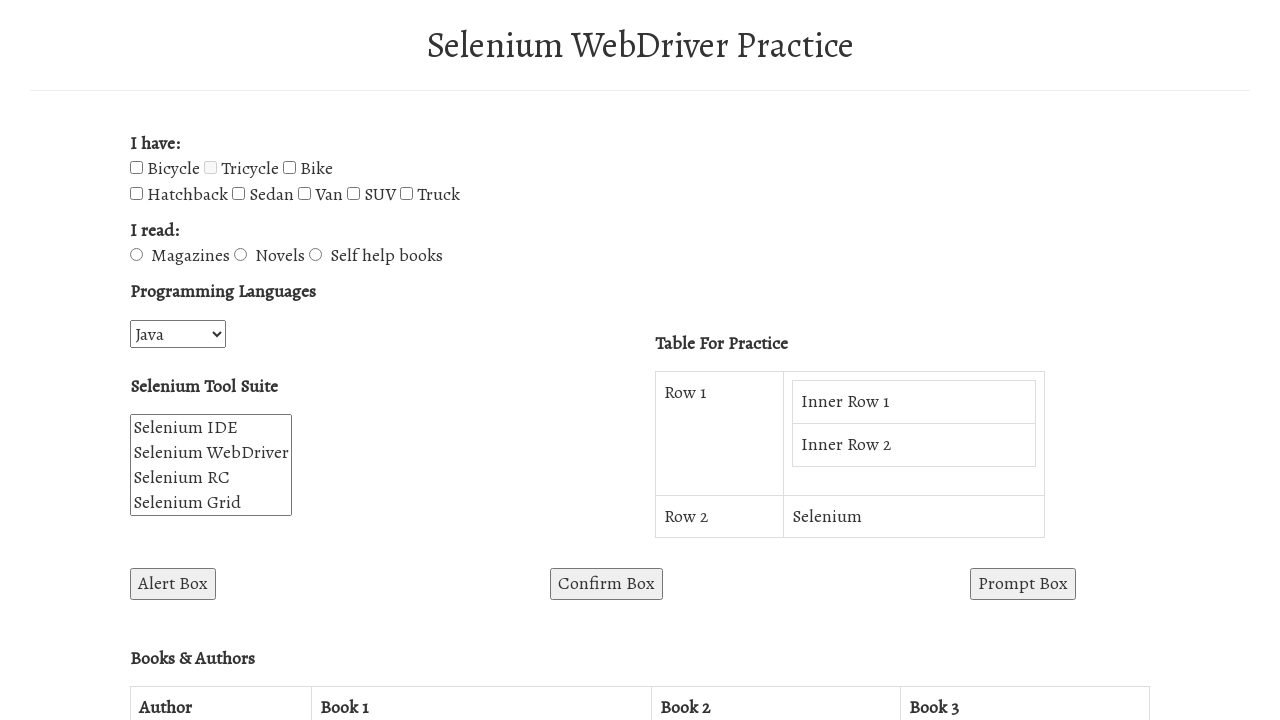

Selected checkbox at index 4
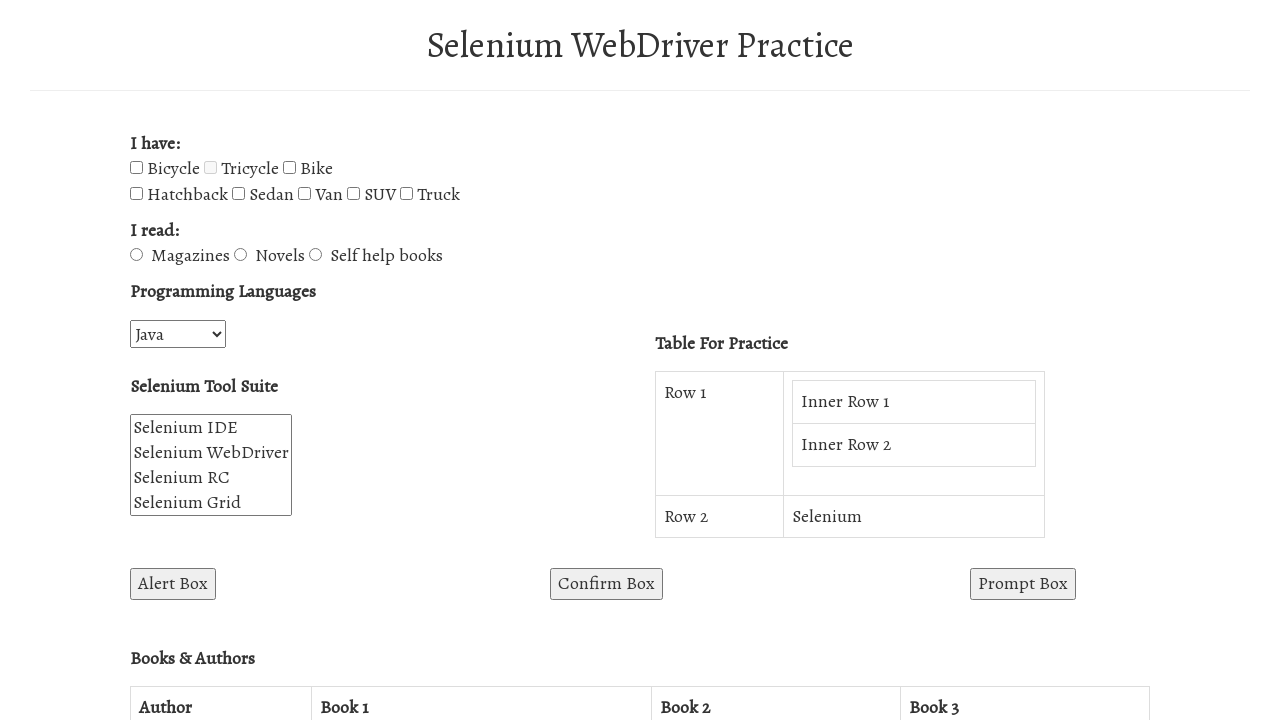

Retrieved value attribute from checkbox: Sedan
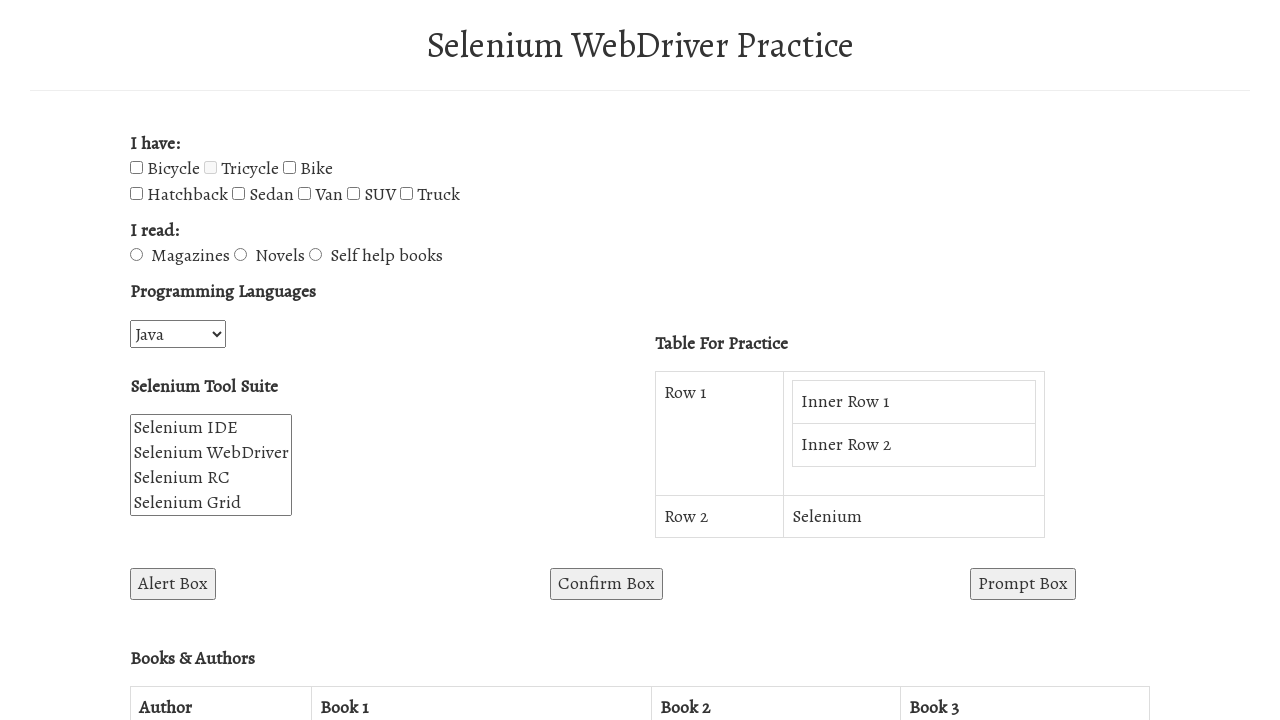

Selected checkbox at index 5
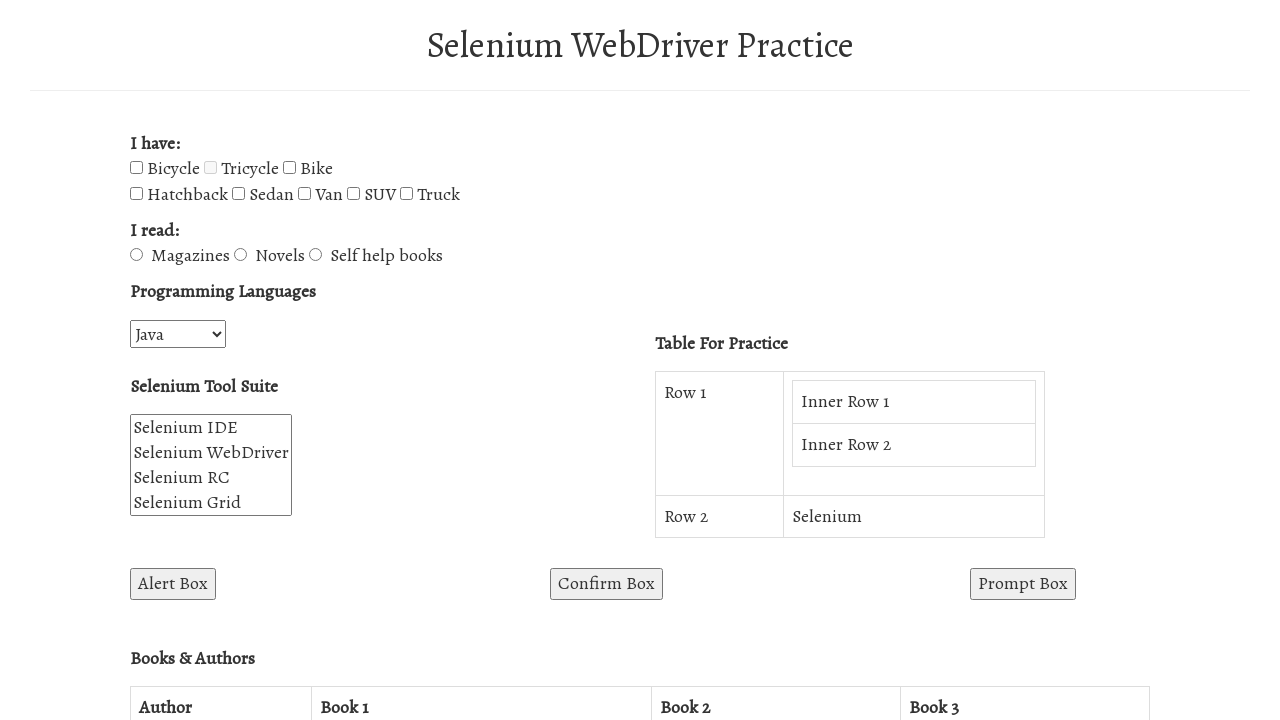

Retrieved value attribute from checkbox: Van
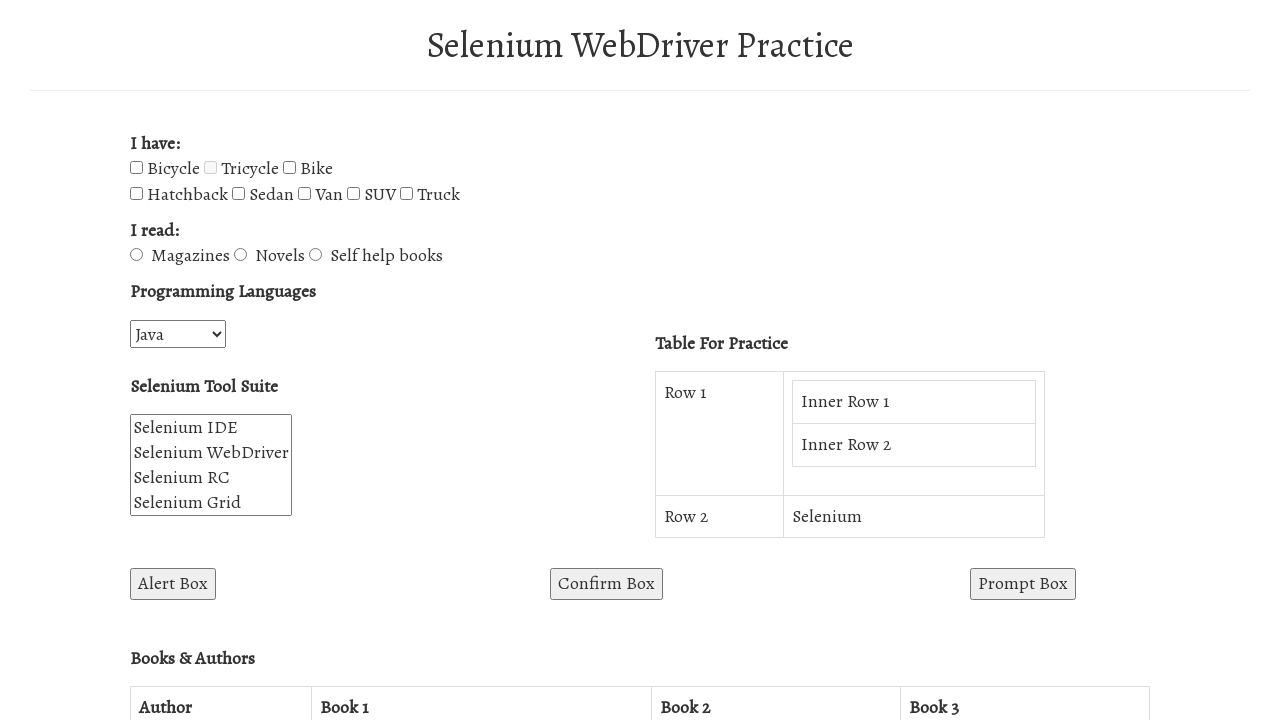

Checked state of Van checkbox before toggle: False
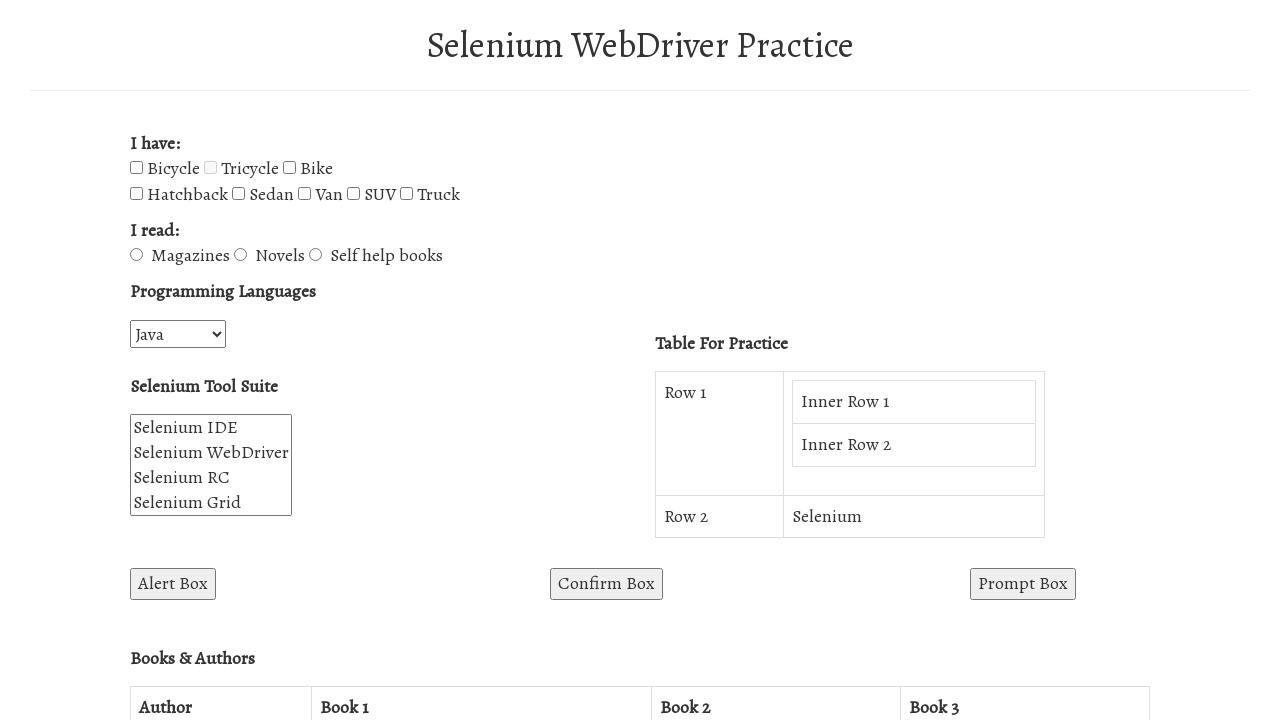

Toggled Van checkbox at (304, 194) on input[type='checkbox'] >> nth=5
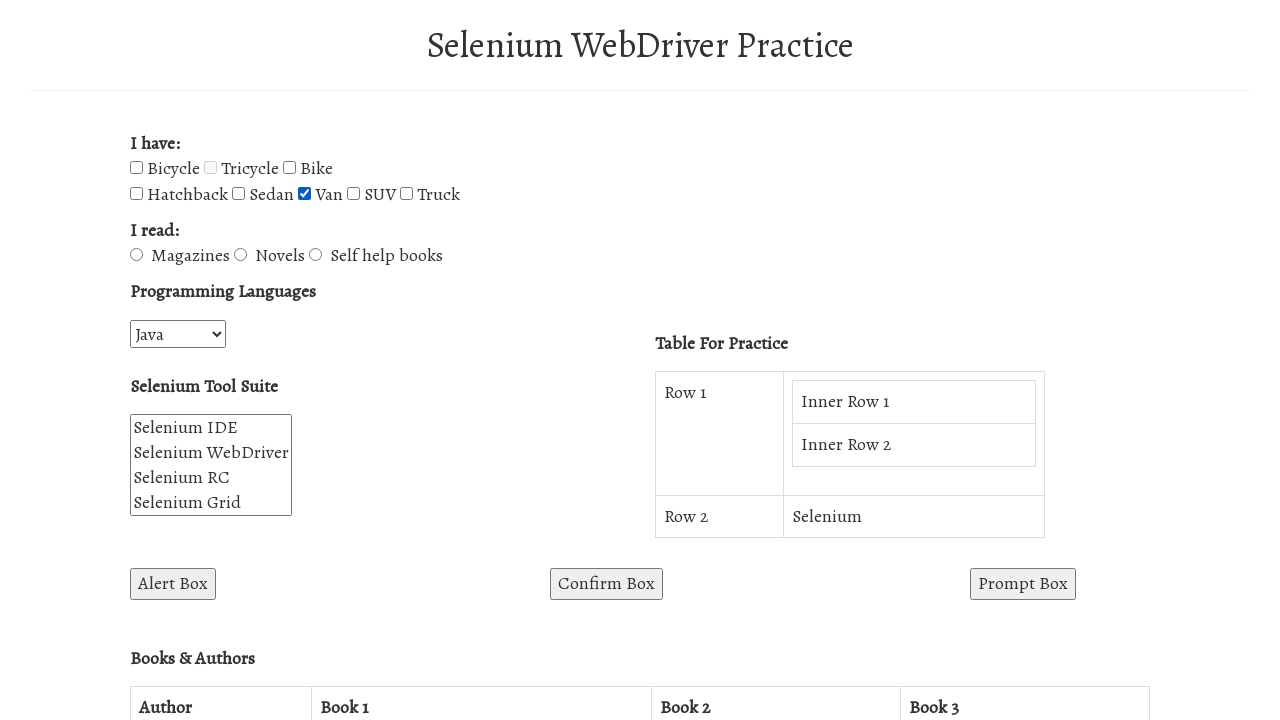

Checked state of Van checkbox after toggle: True
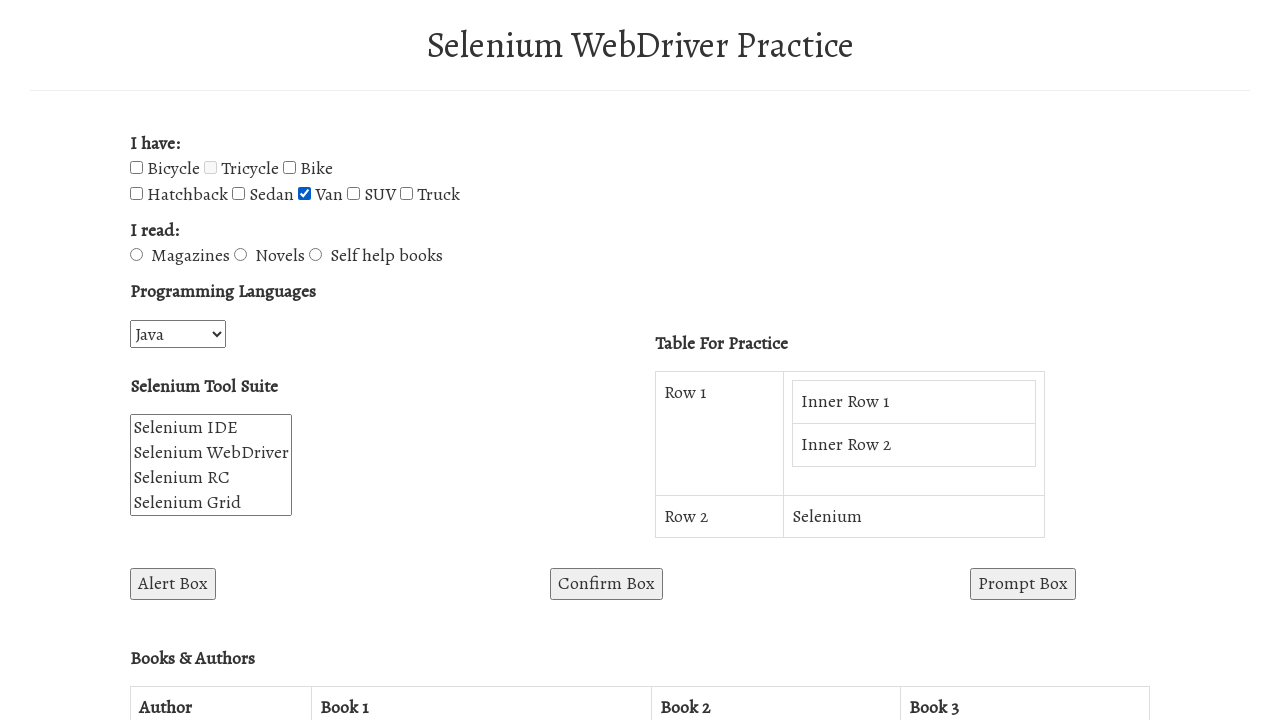

Completed toggle action for Van checkbox
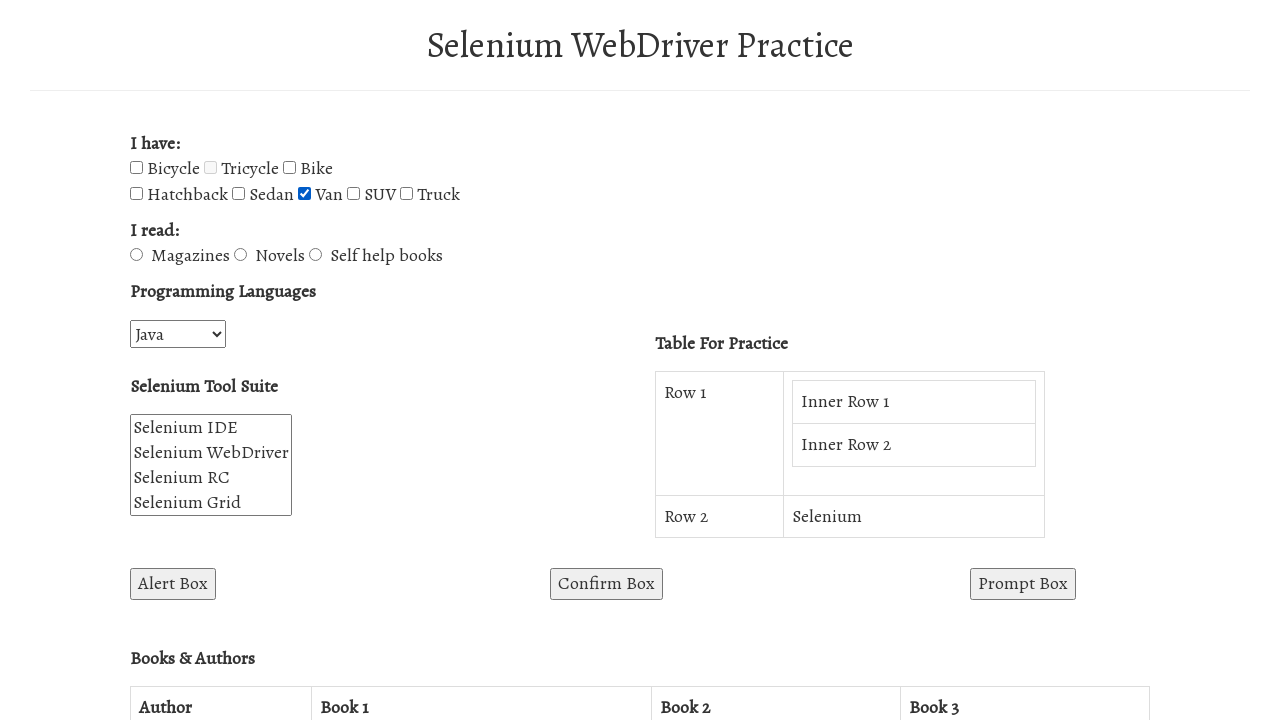

Selected checkbox at index 6
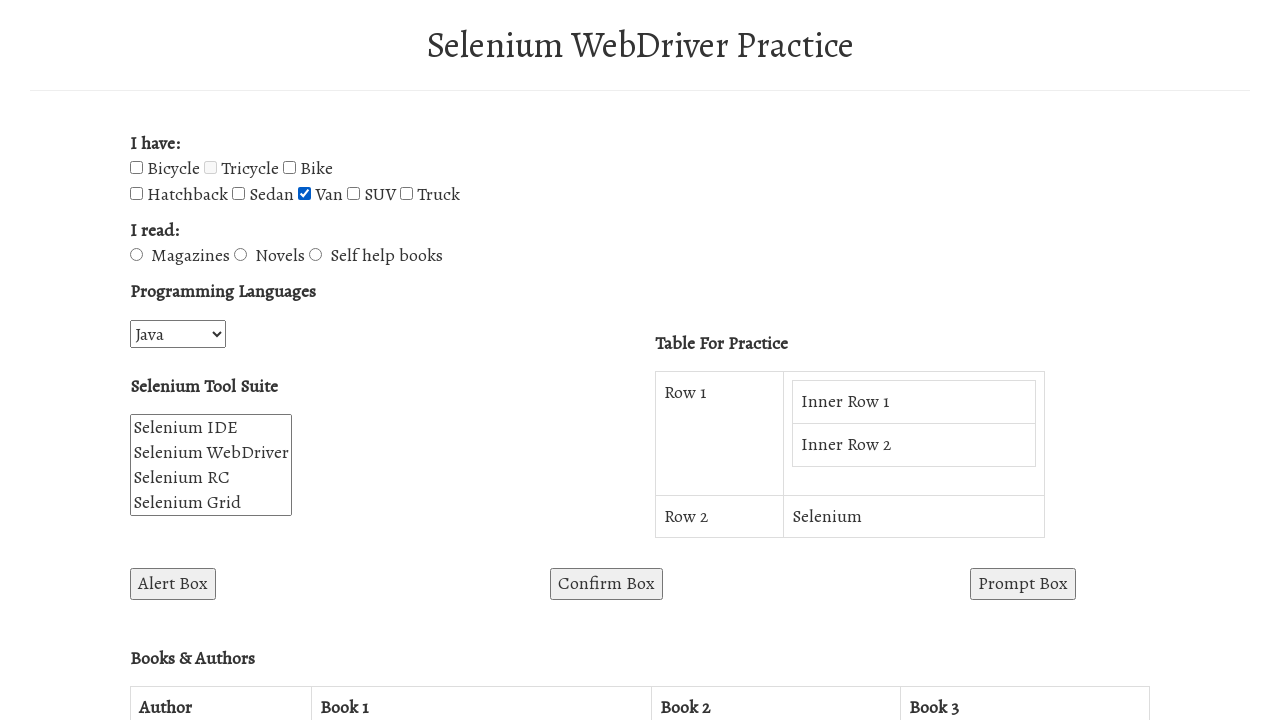

Retrieved value attribute from checkbox: SUV
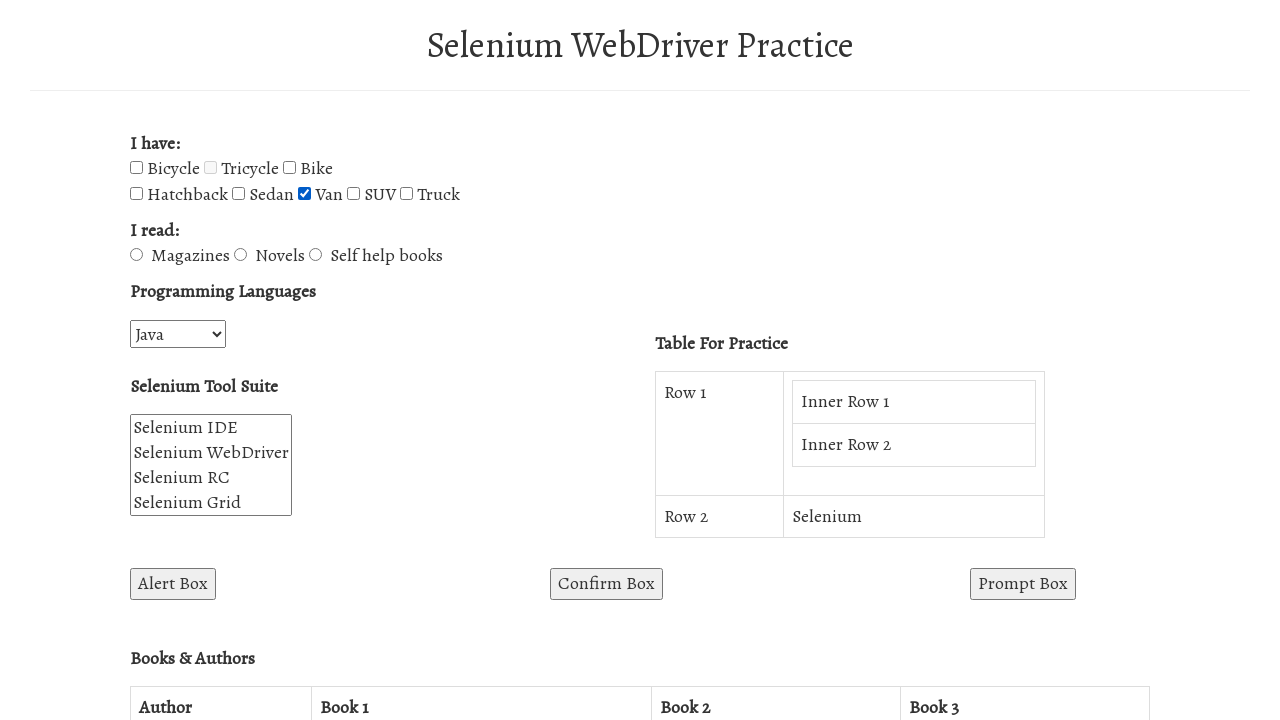

Checked state of SUV checkbox before toggle: False
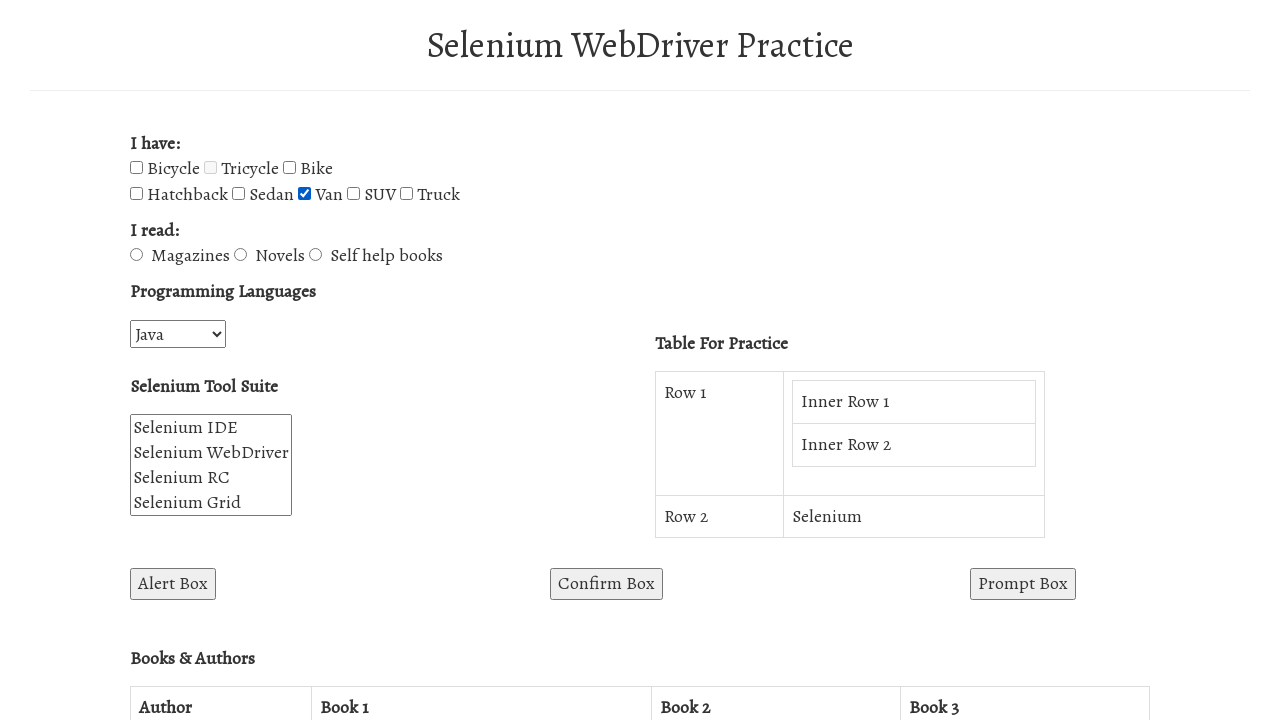

Toggled SUV checkbox at (354, 194) on input[type='checkbox'] >> nth=6
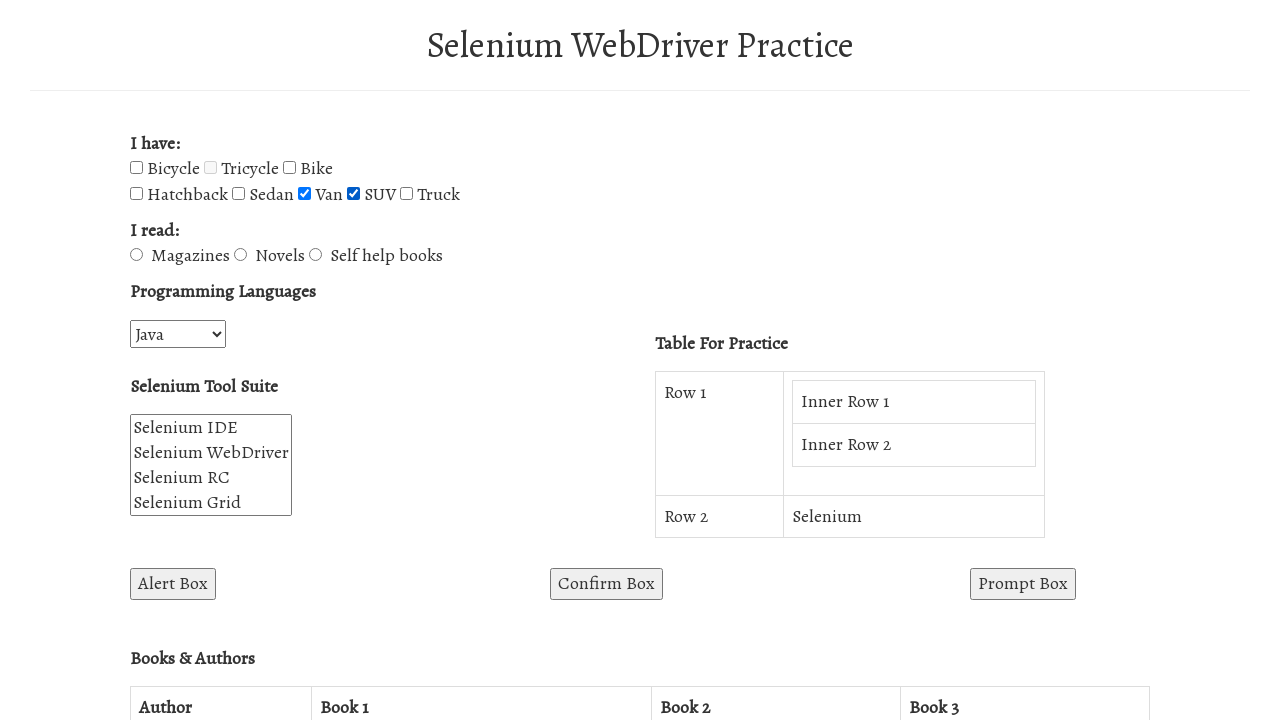

Checked state of SUV checkbox after toggle: True
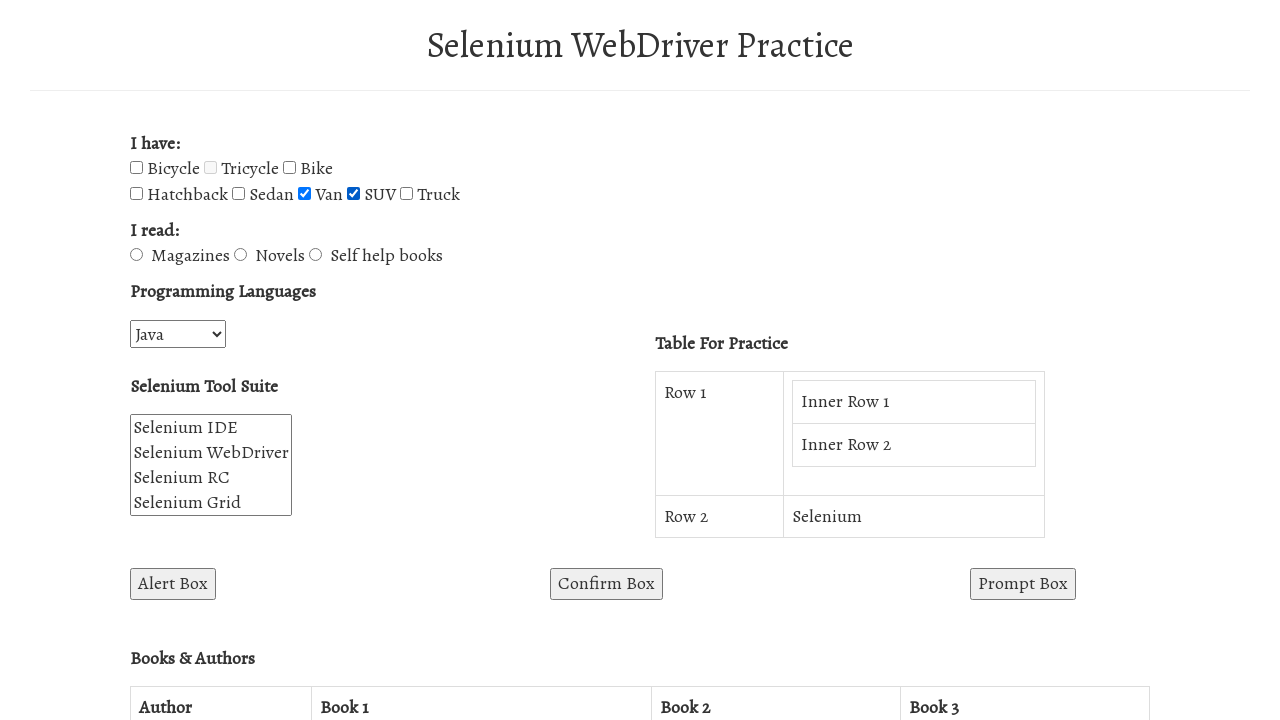

Completed toggle action for SUV checkbox
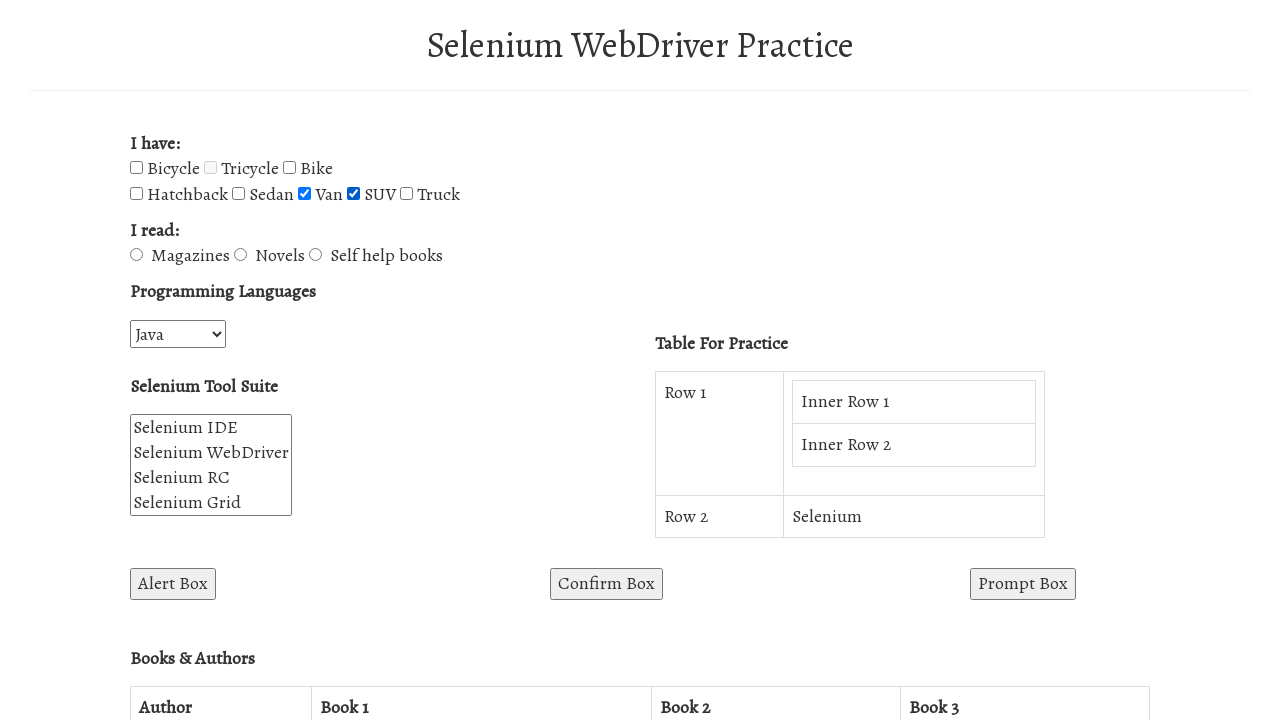

Selected checkbox at index 7
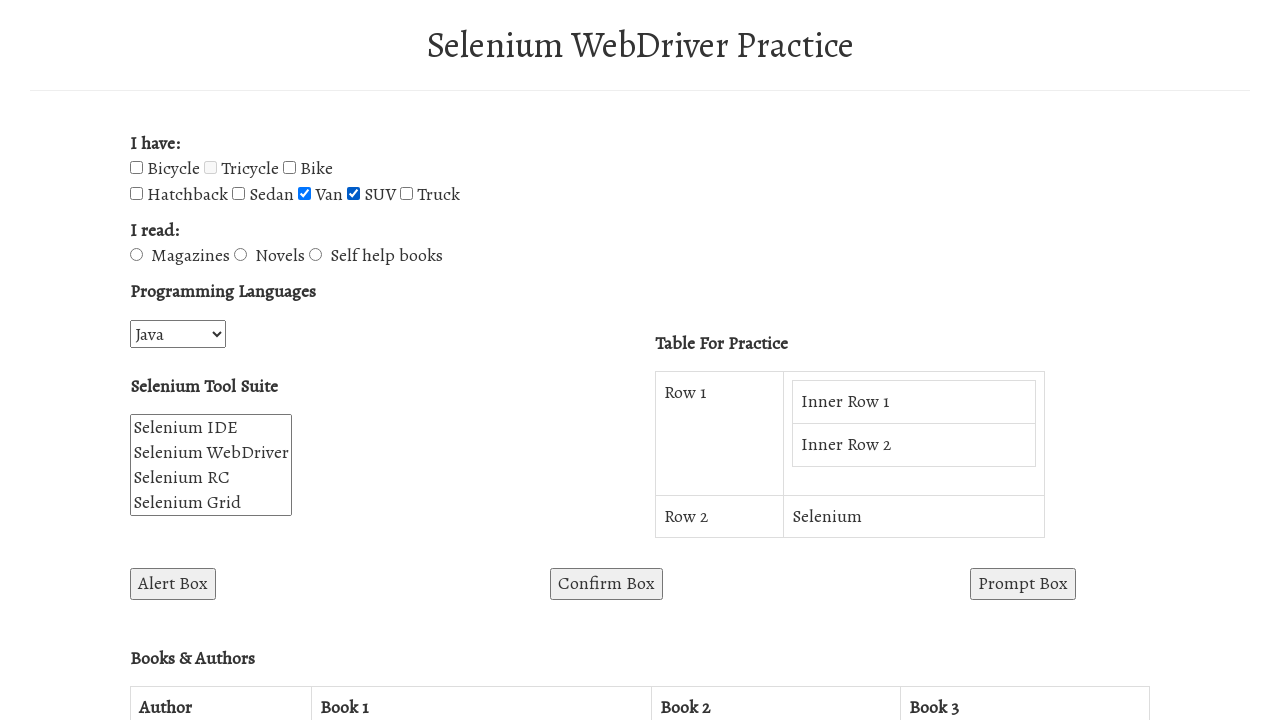

Retrieved value attribute from checkbox: Truck
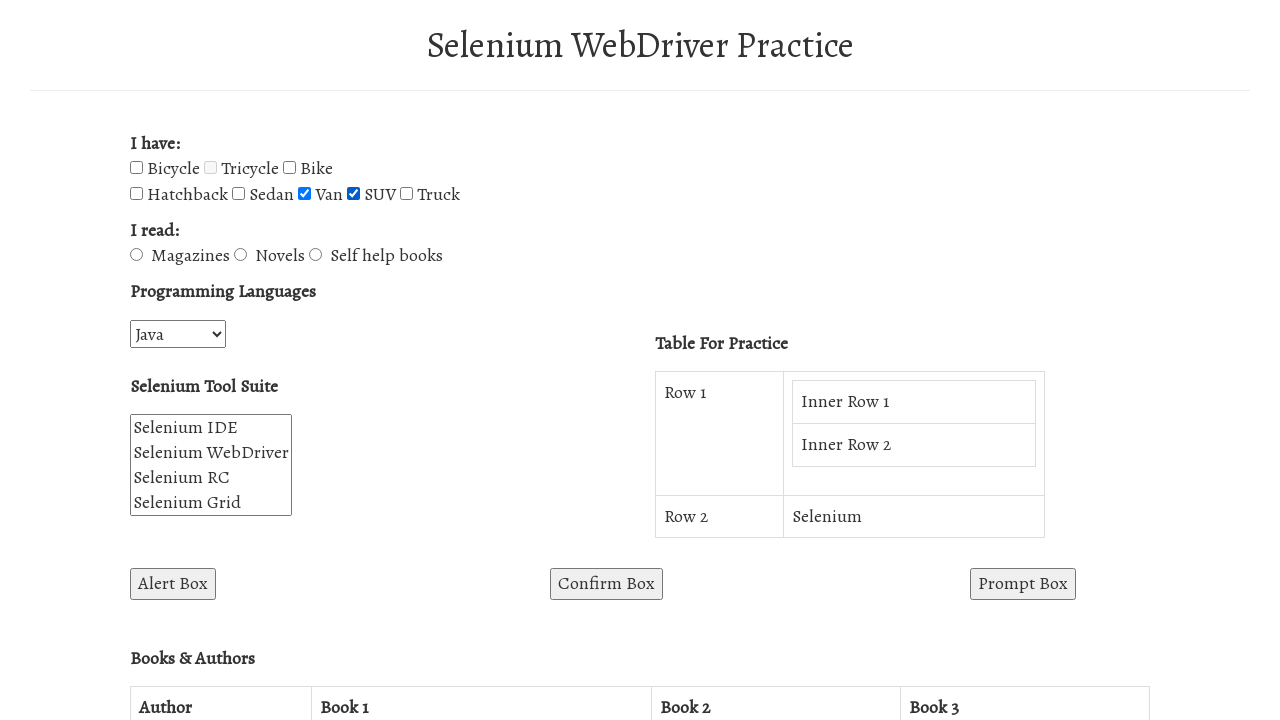

Located Sedan checkbox using xpath
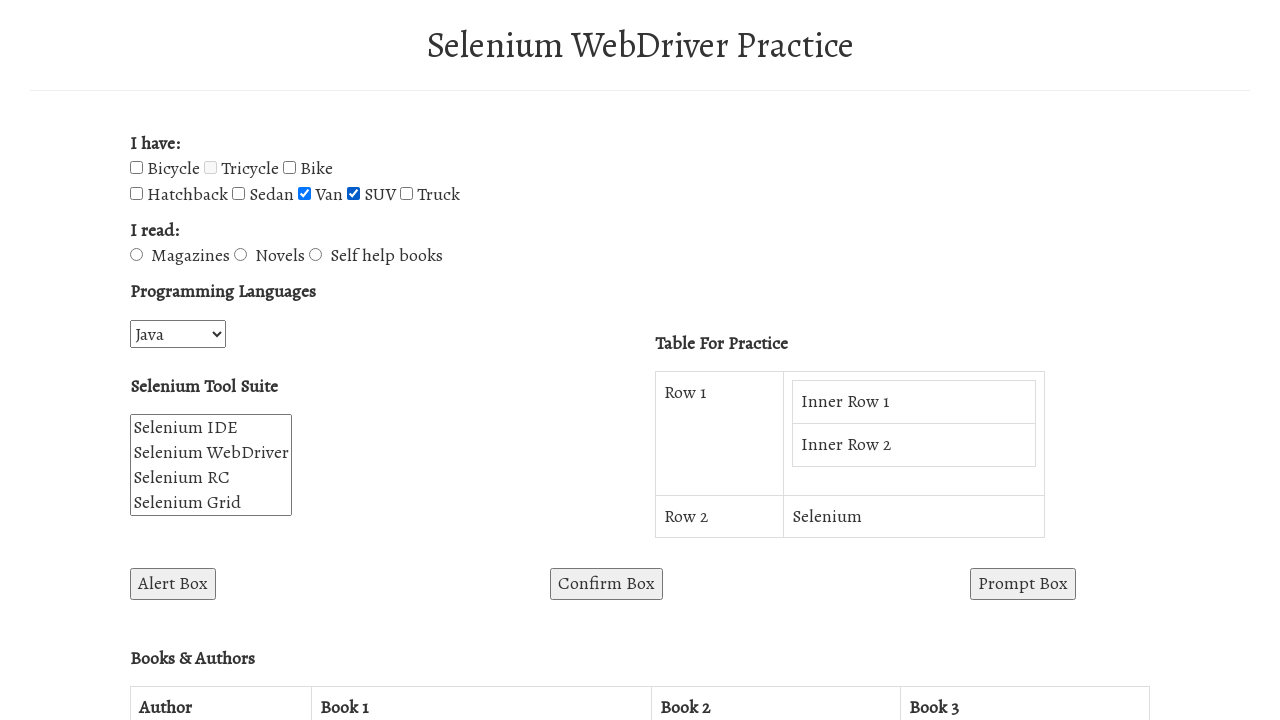

Starting to toggle Sedan checkbox twice
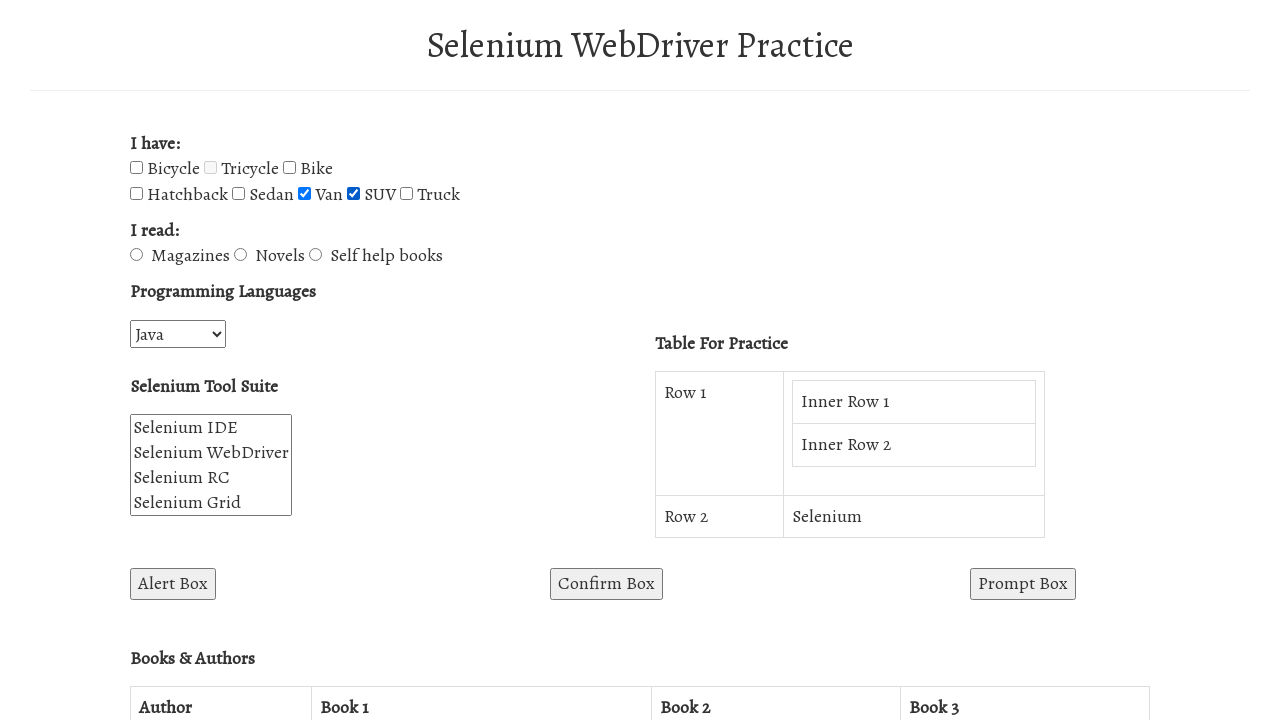

Toggled Sedan checkbox (iteration 1 of 2) at (238, 194) on xpath=//input[@name='vehicle5']
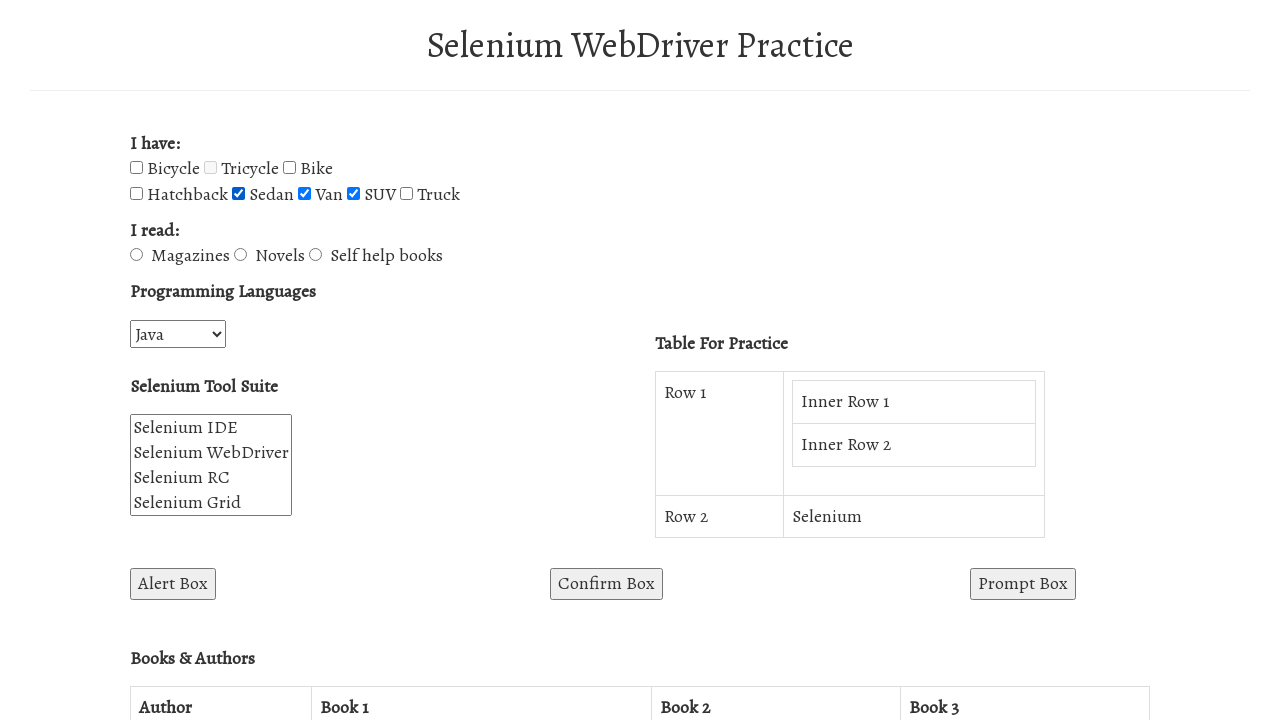

Sedan checkbox selection status after toggle: True
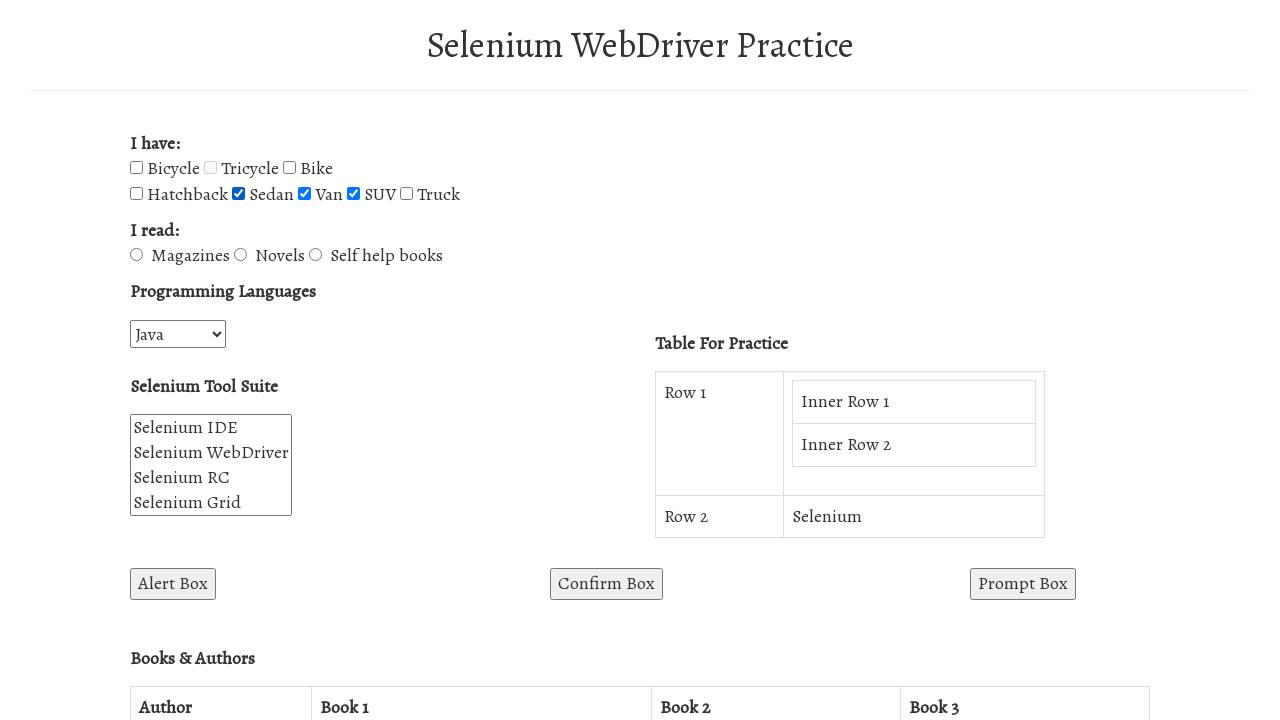

Toggled Sedan checkbox (iteration 2 of 2) at (238, 194) on xpath=//input[@name='vehicle5']
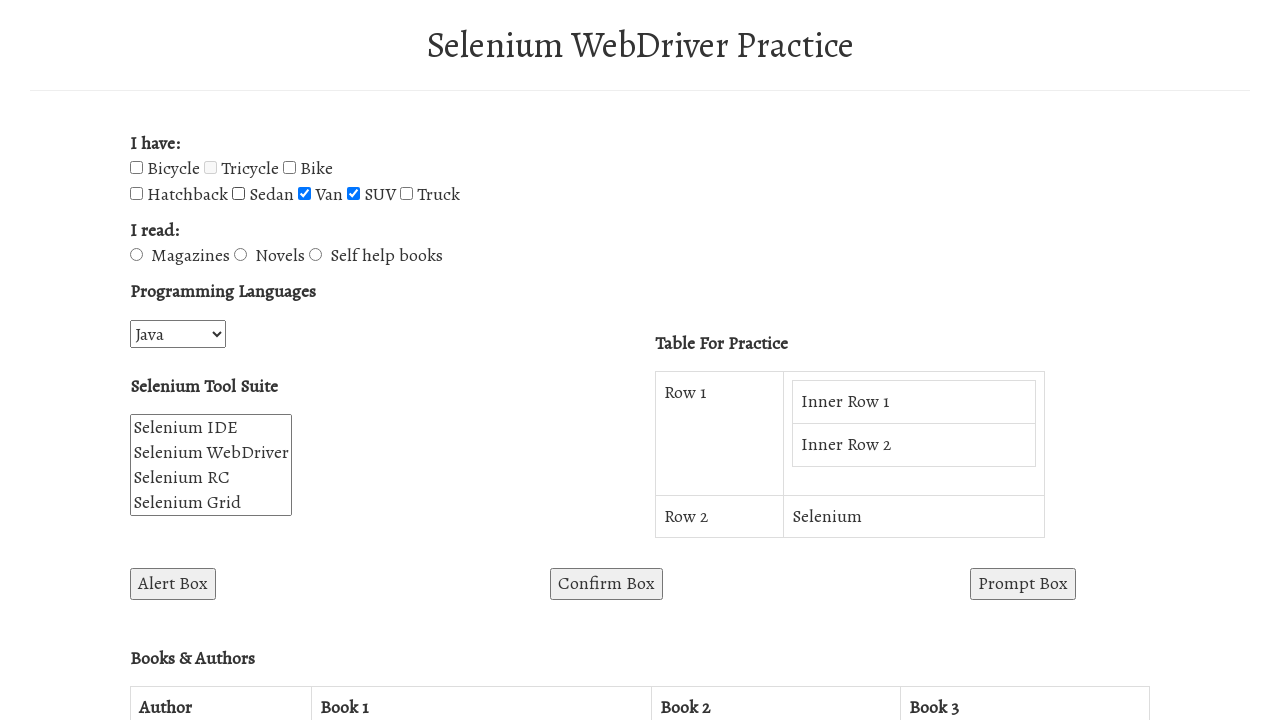

Sedan checkbox selection status after toggle: False
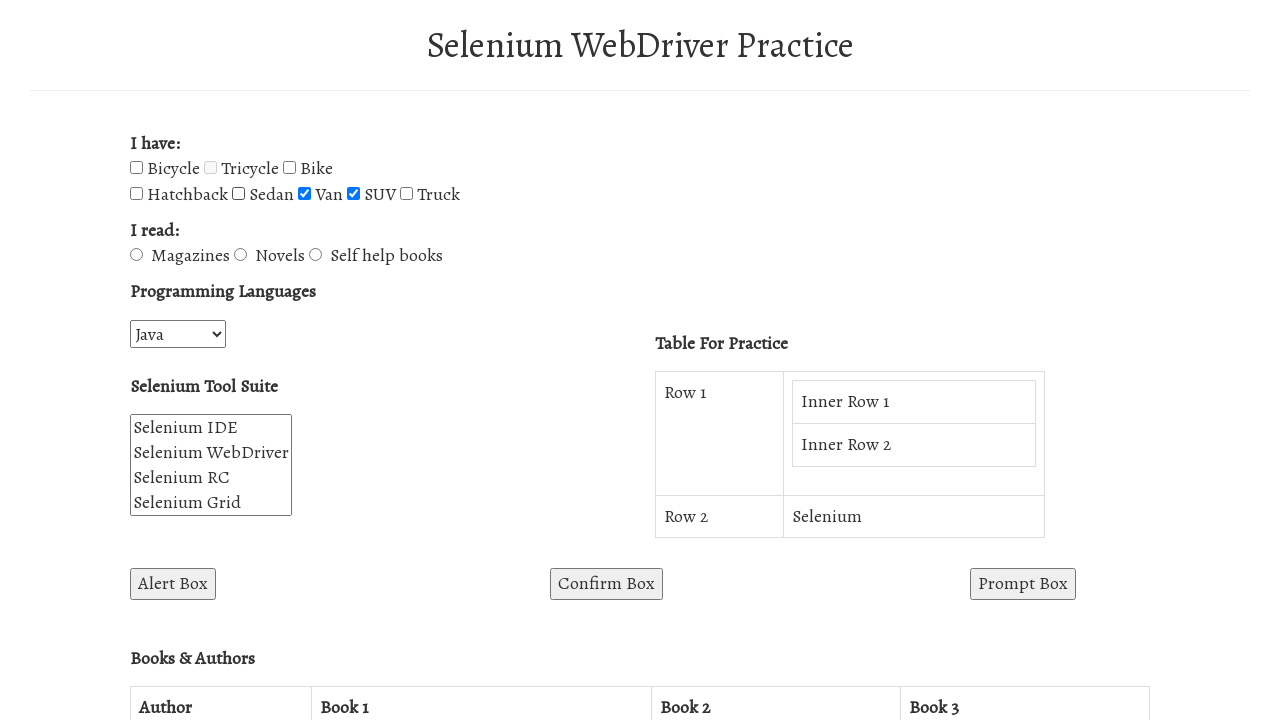

Located Magazines radio button using CSS selector
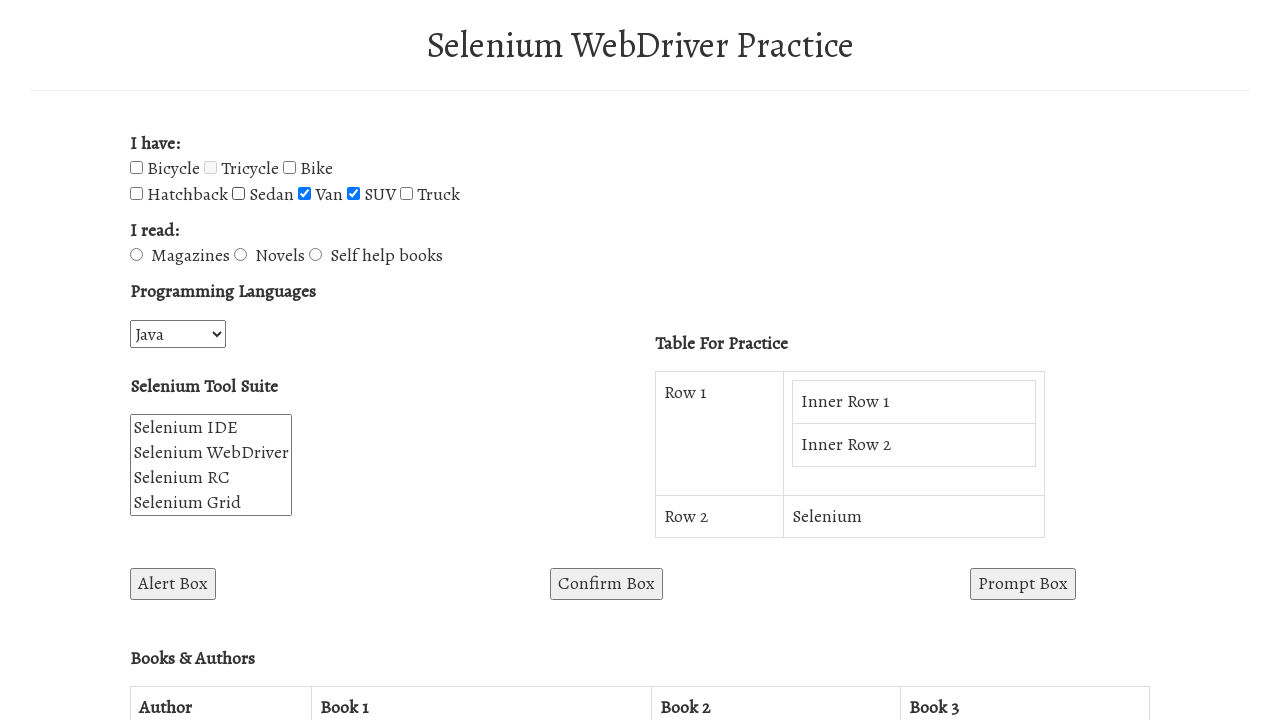

Clicked Magazines radio button to select it at (136, 255) on input[value='Magazines']
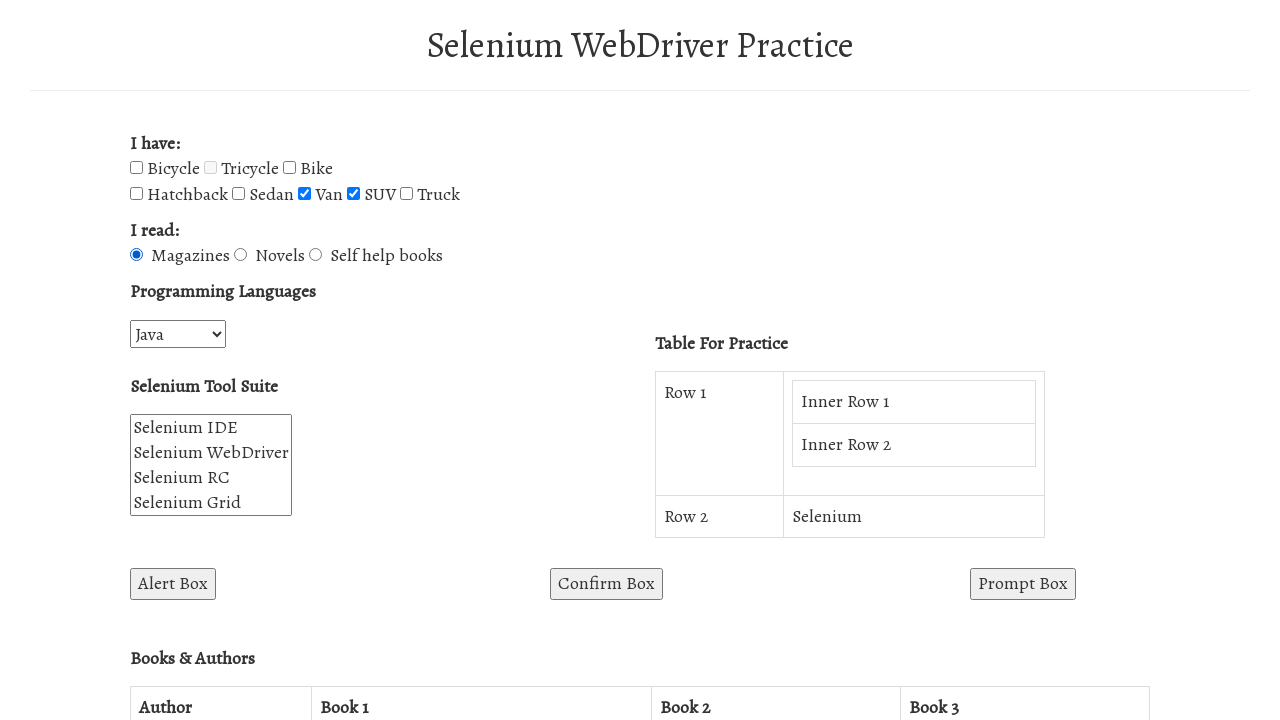

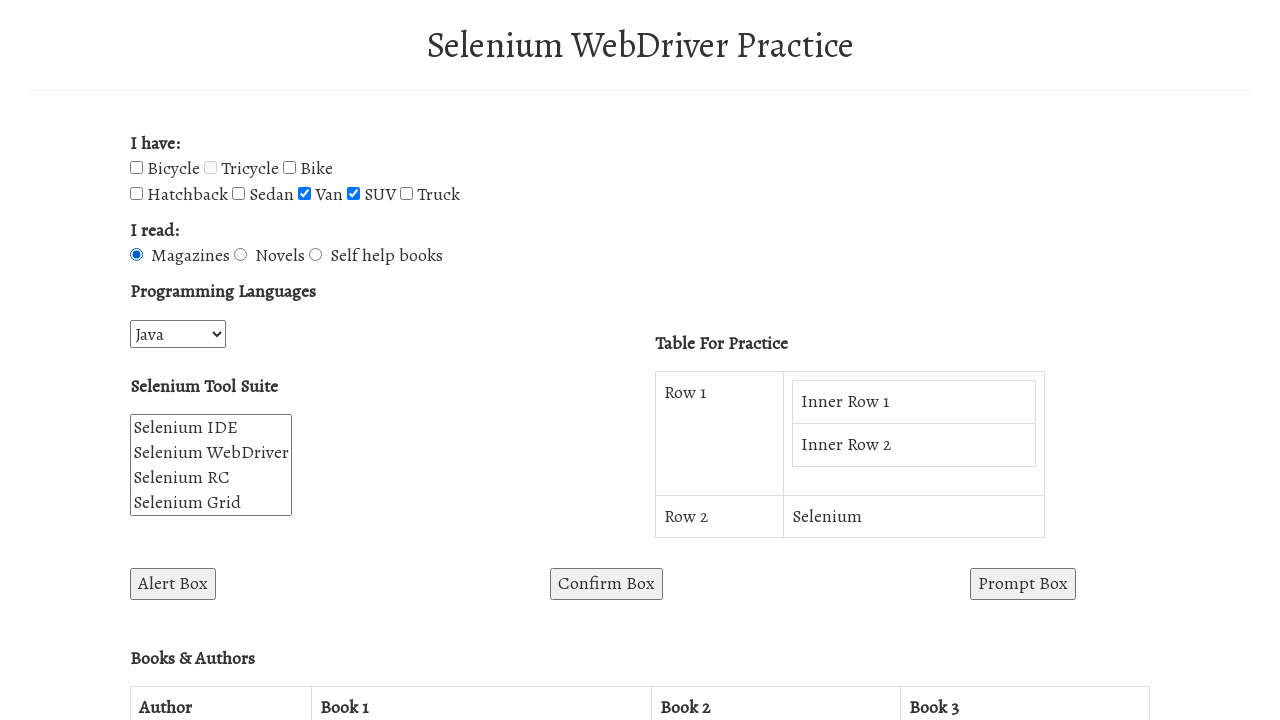